Tests the development environment by navigating to the main page, checking if the page loads with content, verifying React app presence, then testing multiple application screens for loading status.

Starting URL: https://sentia-manufacturing-dashboard-development.up.railway.app

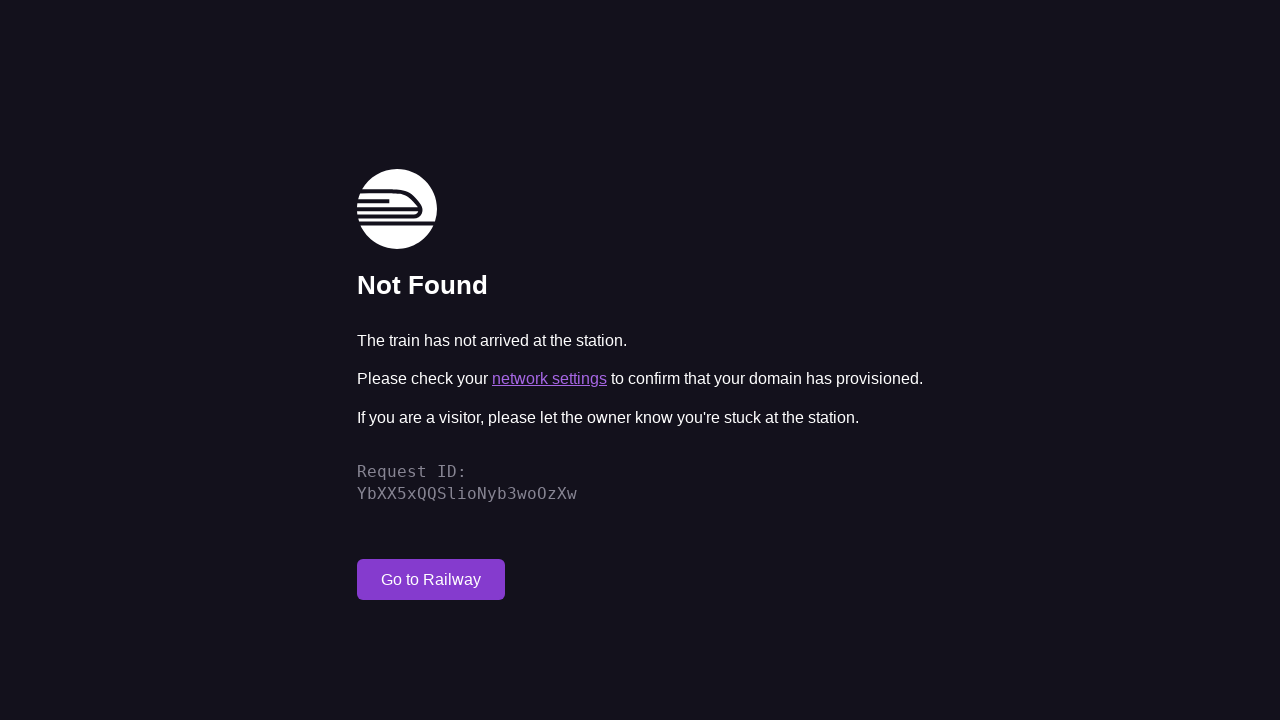

Waited for page to reach networkidle state
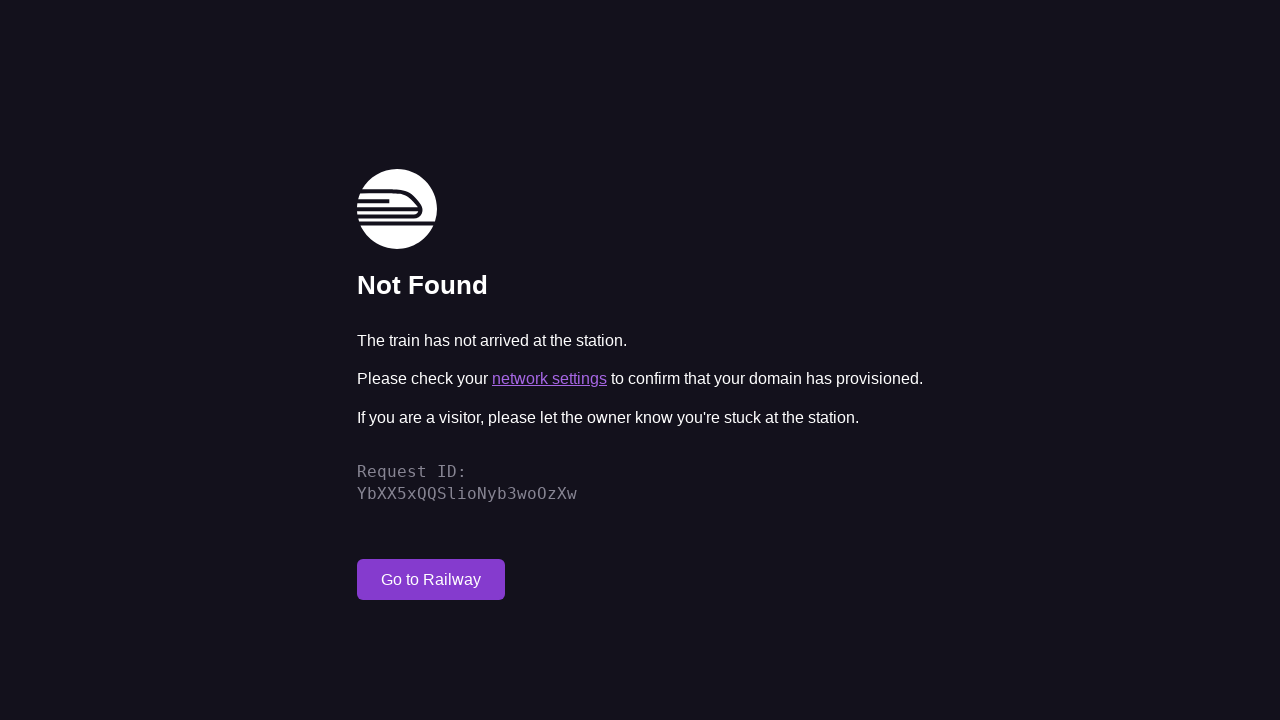

Retrieved body content for validation
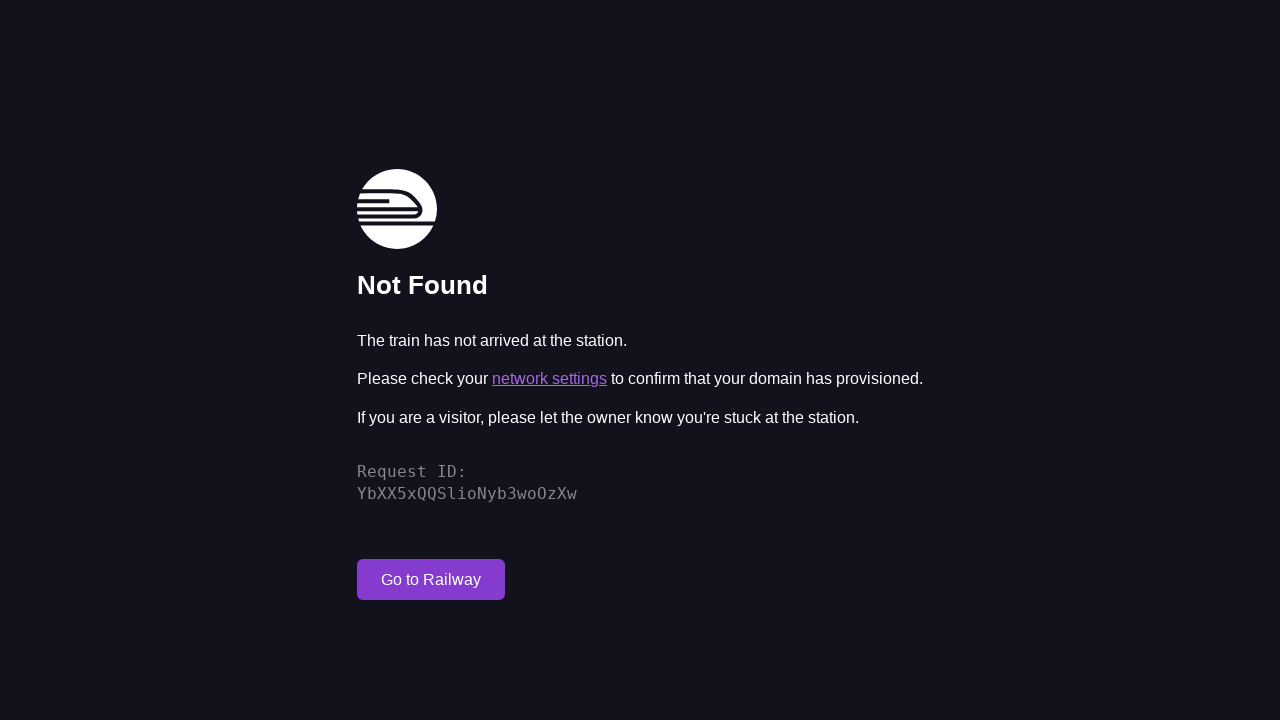

Asserted that page has sufficient content (>100 characters)
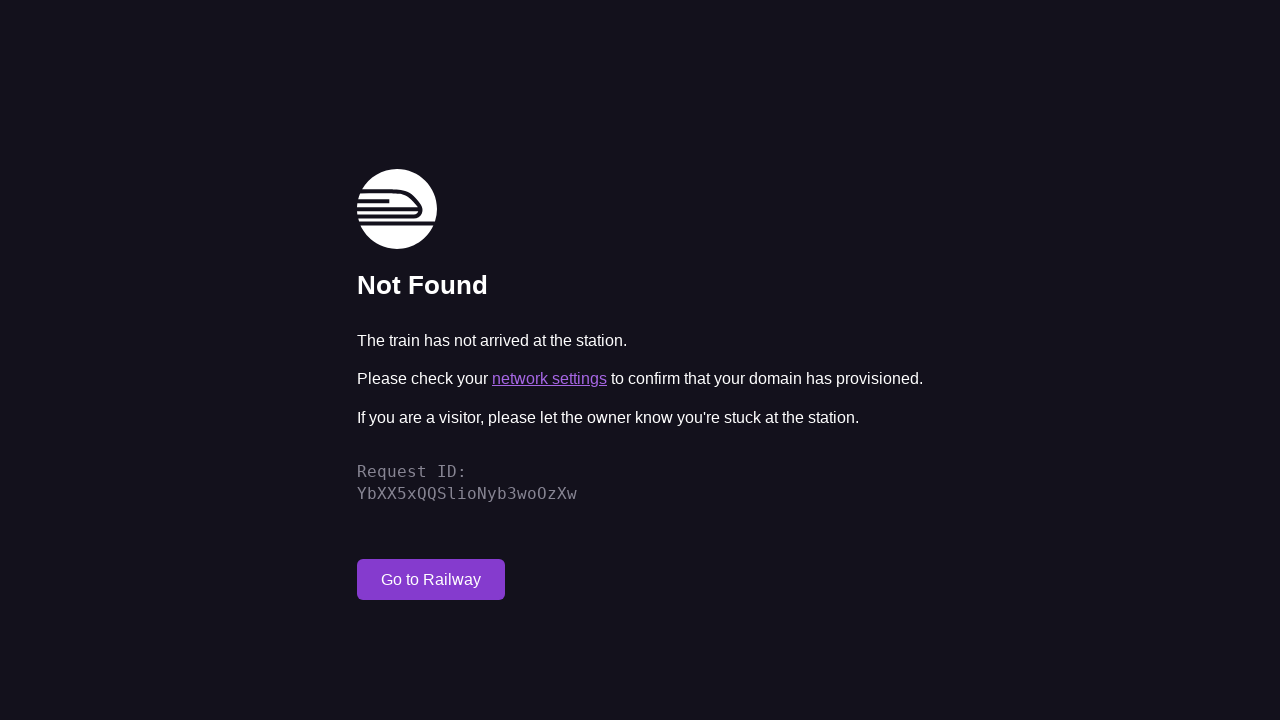

Counted React app elements (data-reactroot, #root, .App)
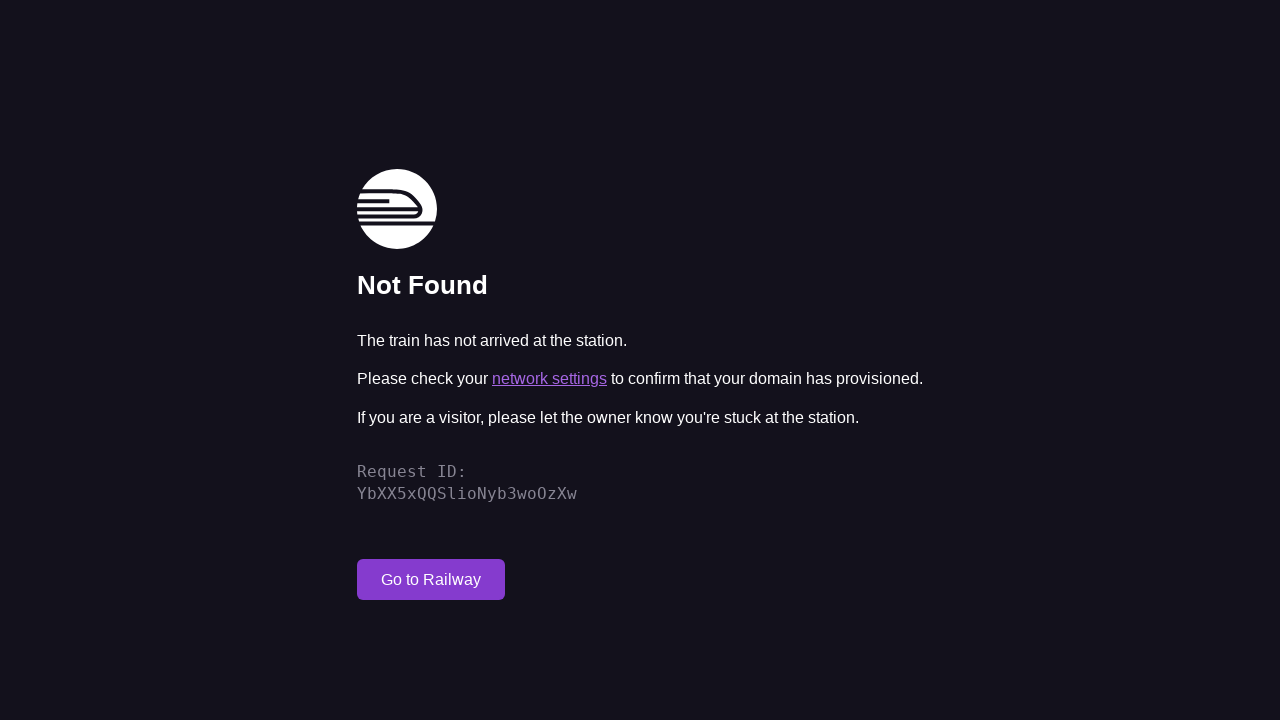

Retrieved page title: 404 Not Found
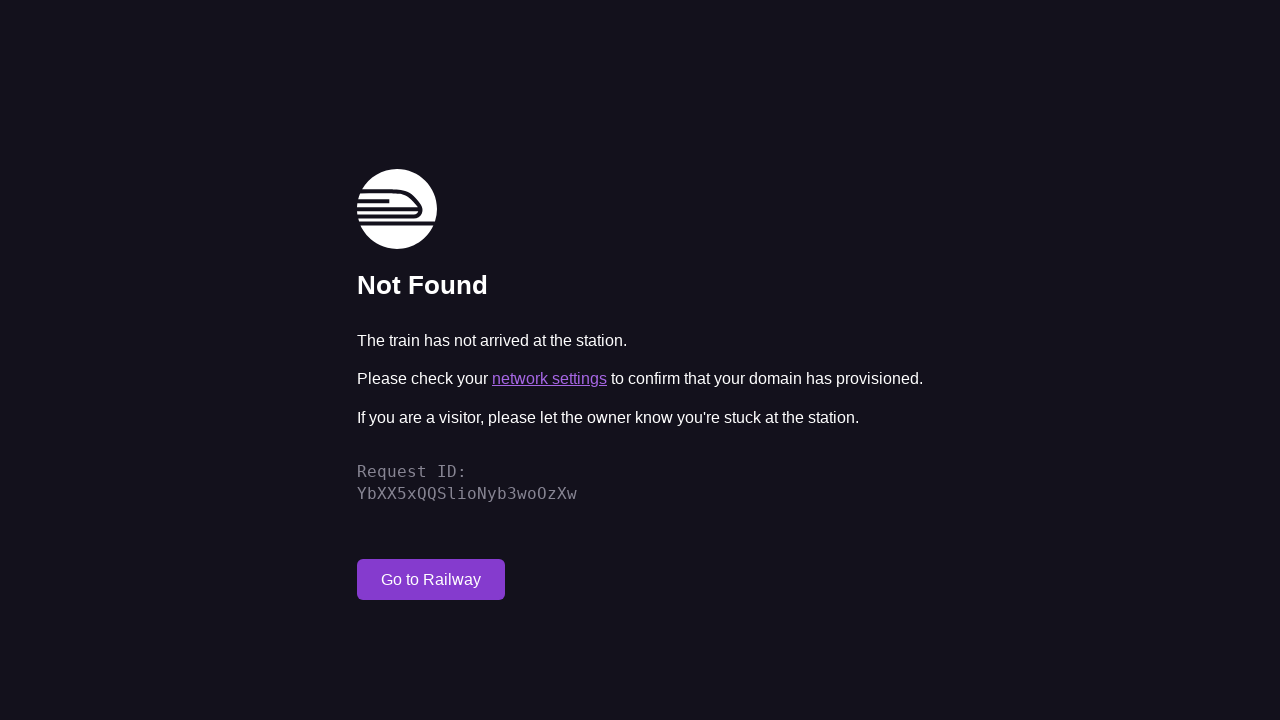

Navigated to screen: /
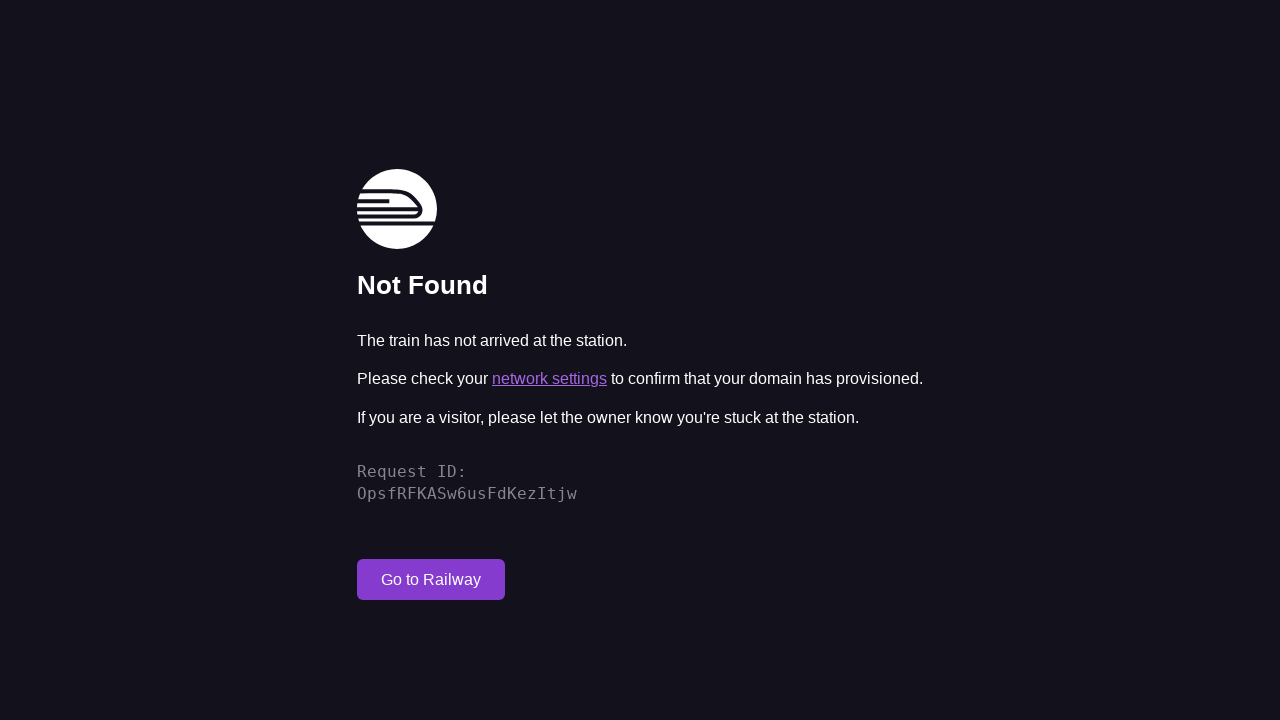

Waited for networkidle on screen /
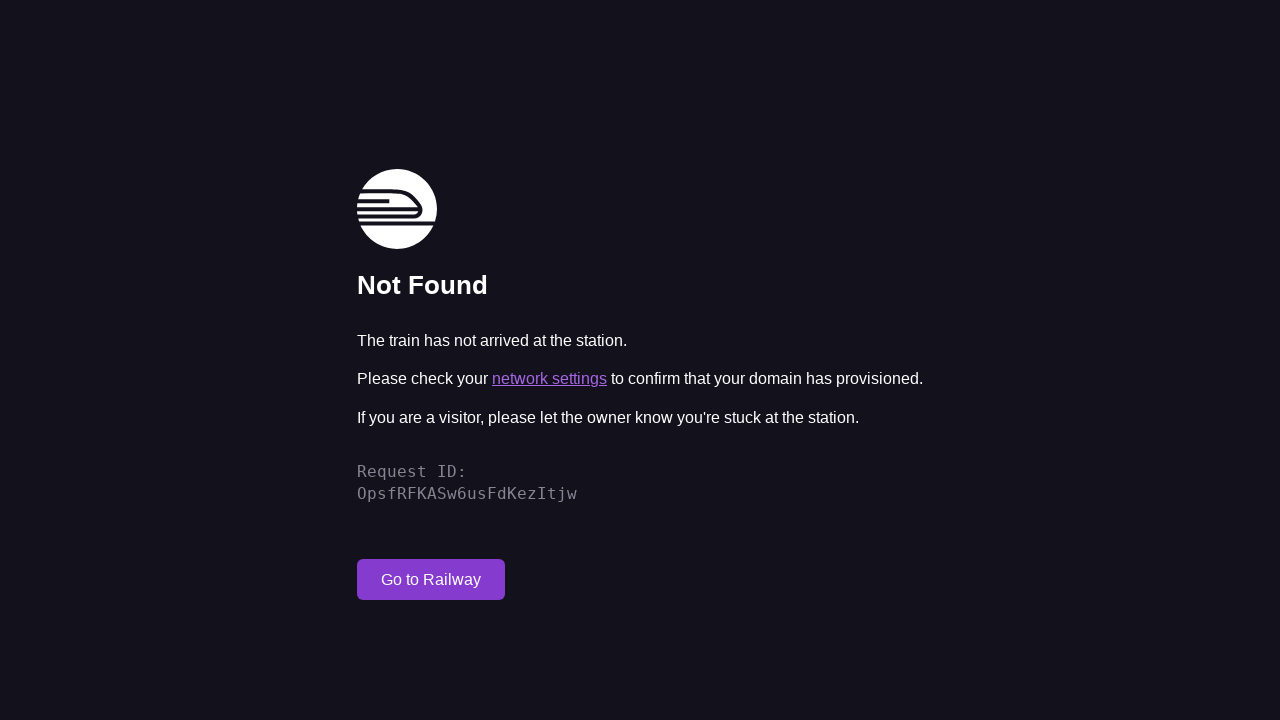

Retrieved content from screen /
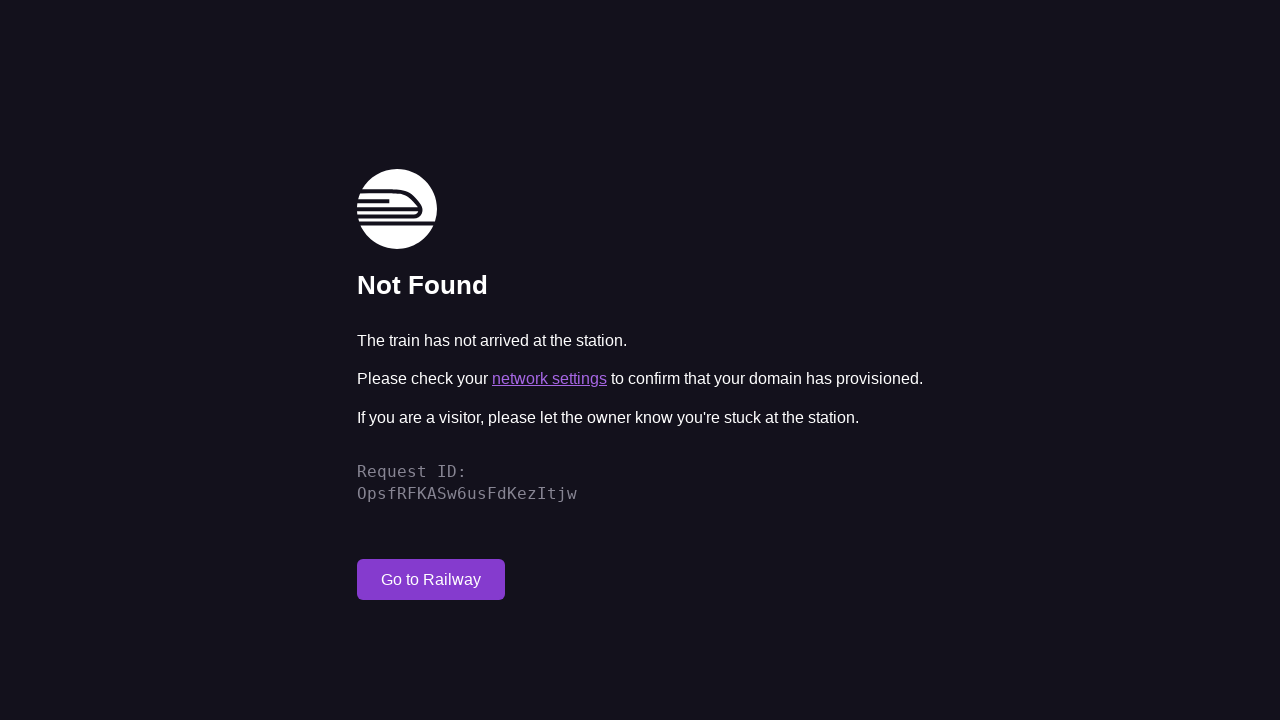

Navigated to screen: /dashboard
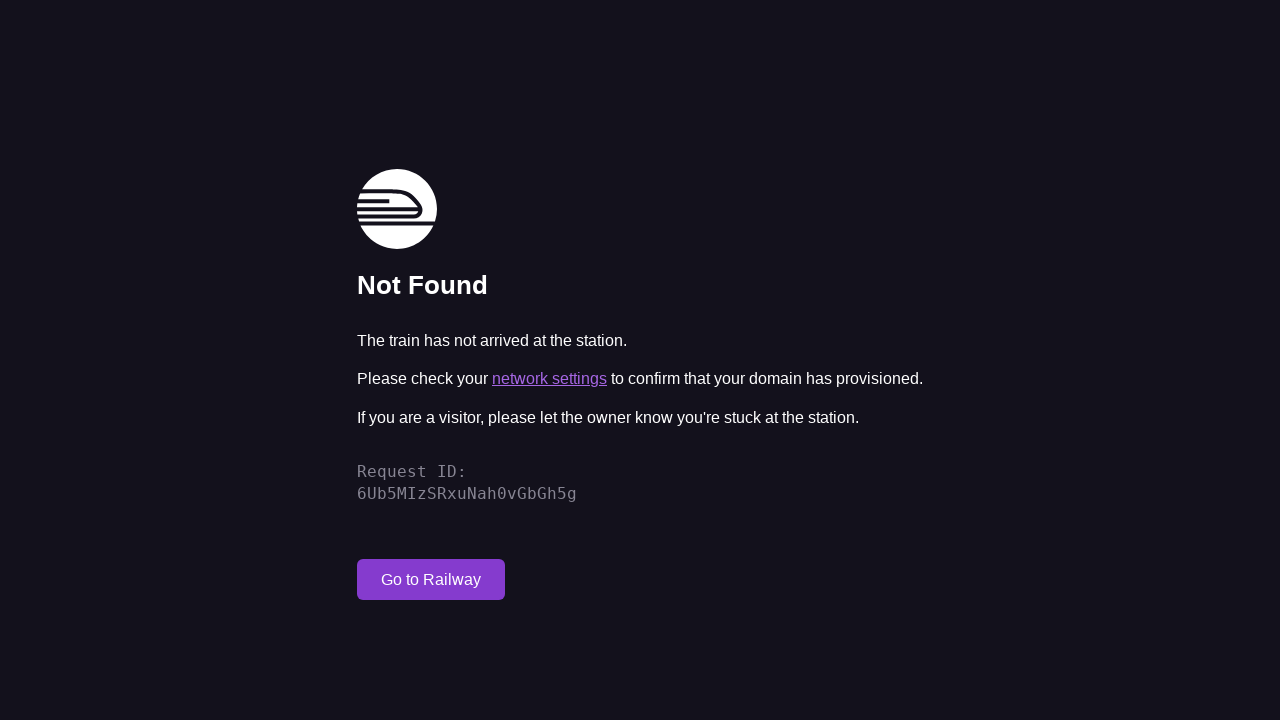

Waited for networkidle on screen /dashboard
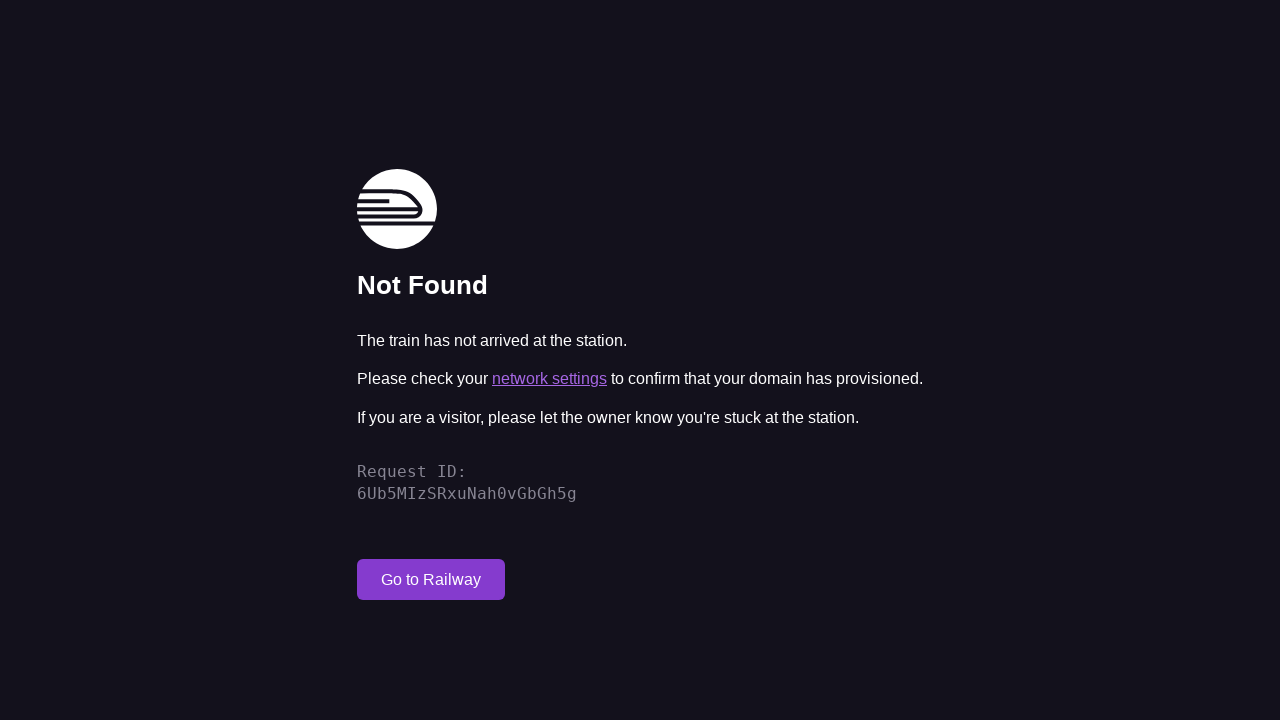

Retrieved content from screen /dashboard
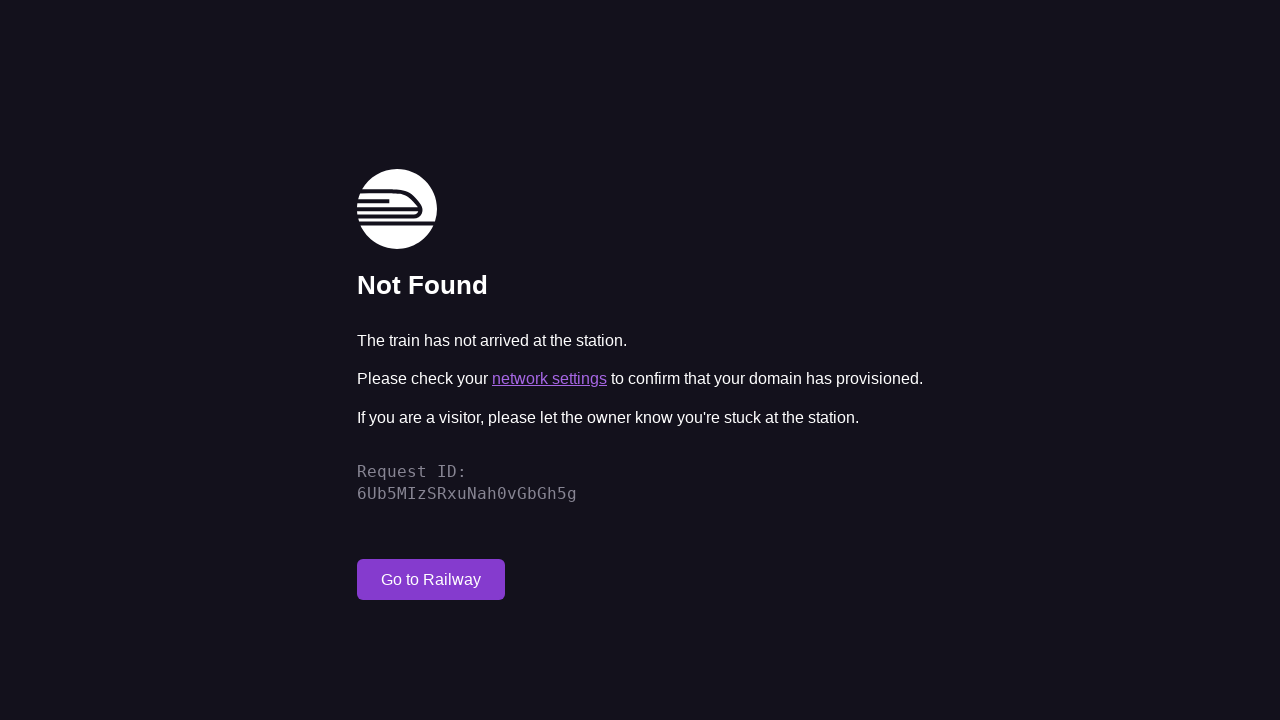

Navigated to screen: /working-capital
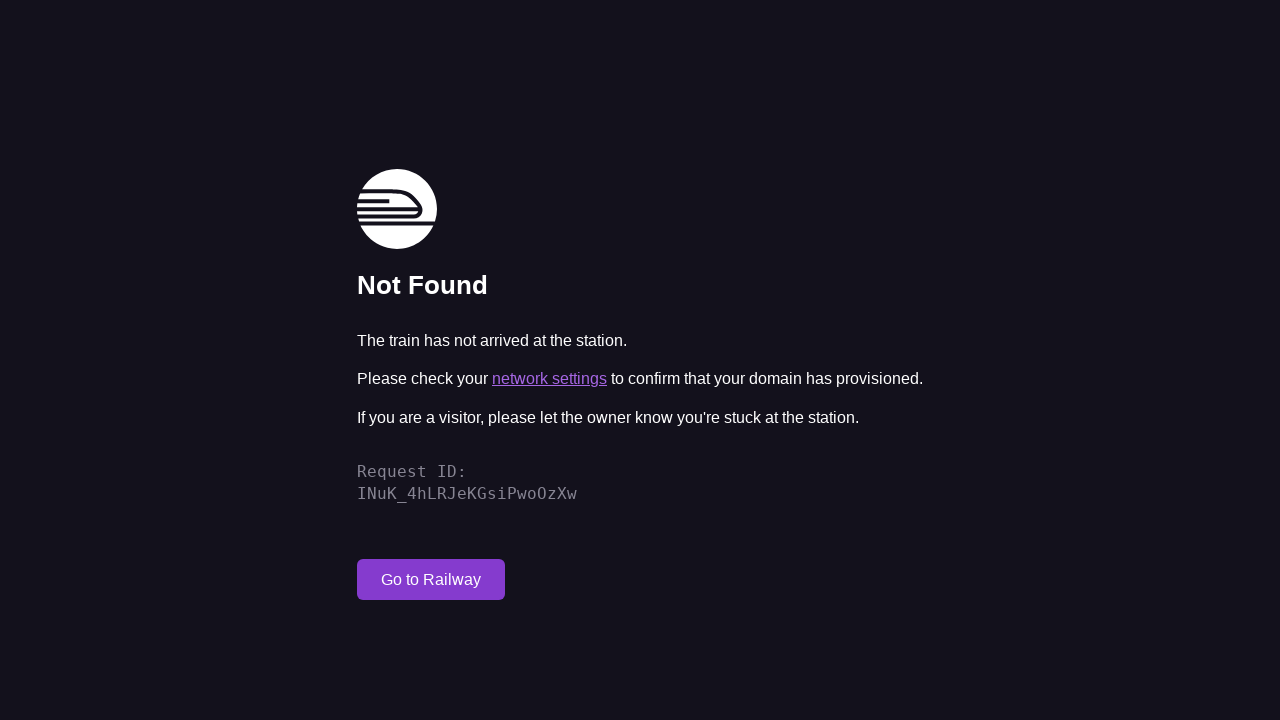

Waited for networkidle on screen /working-capital
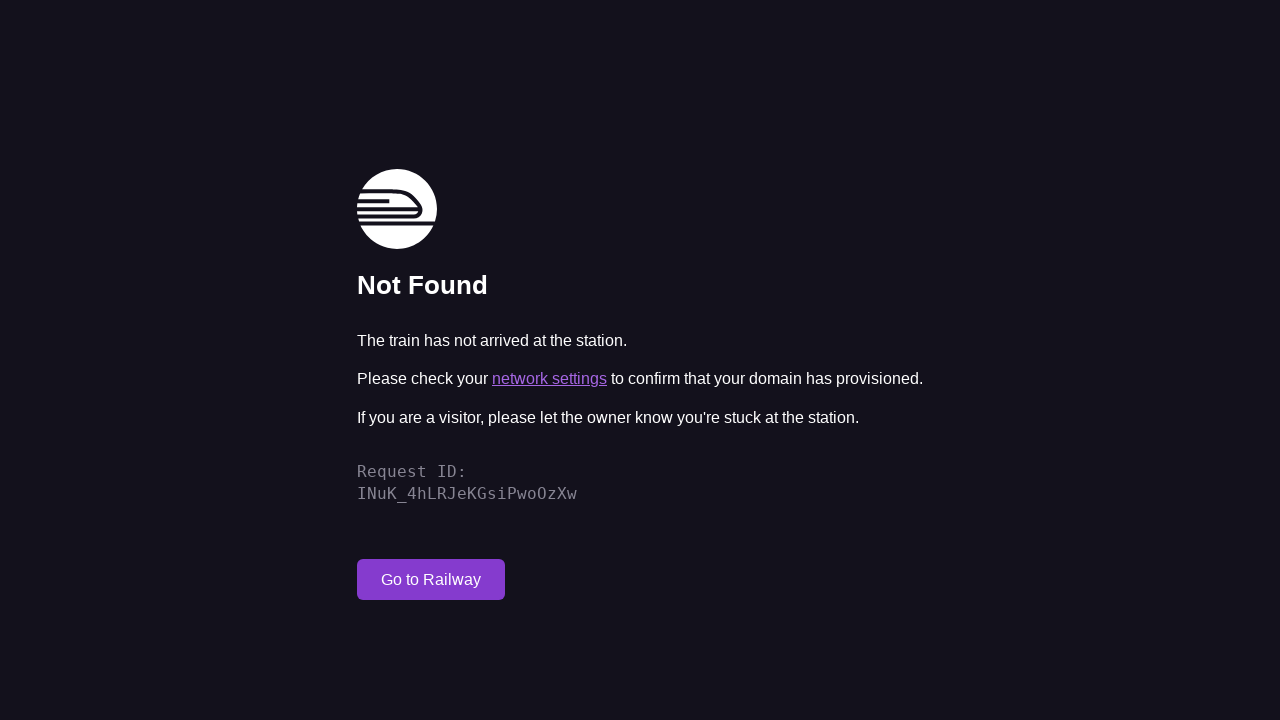

Retrieved content from screen /working-capital
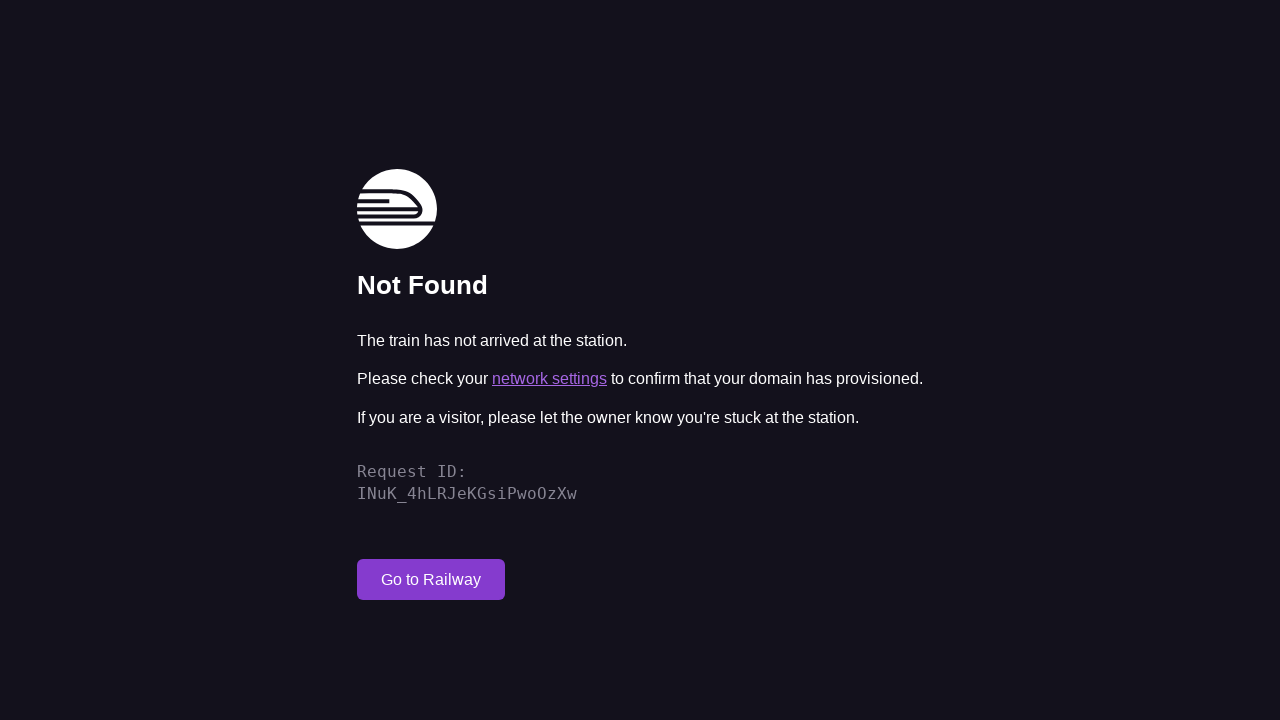

Navigated to screen: /what-if
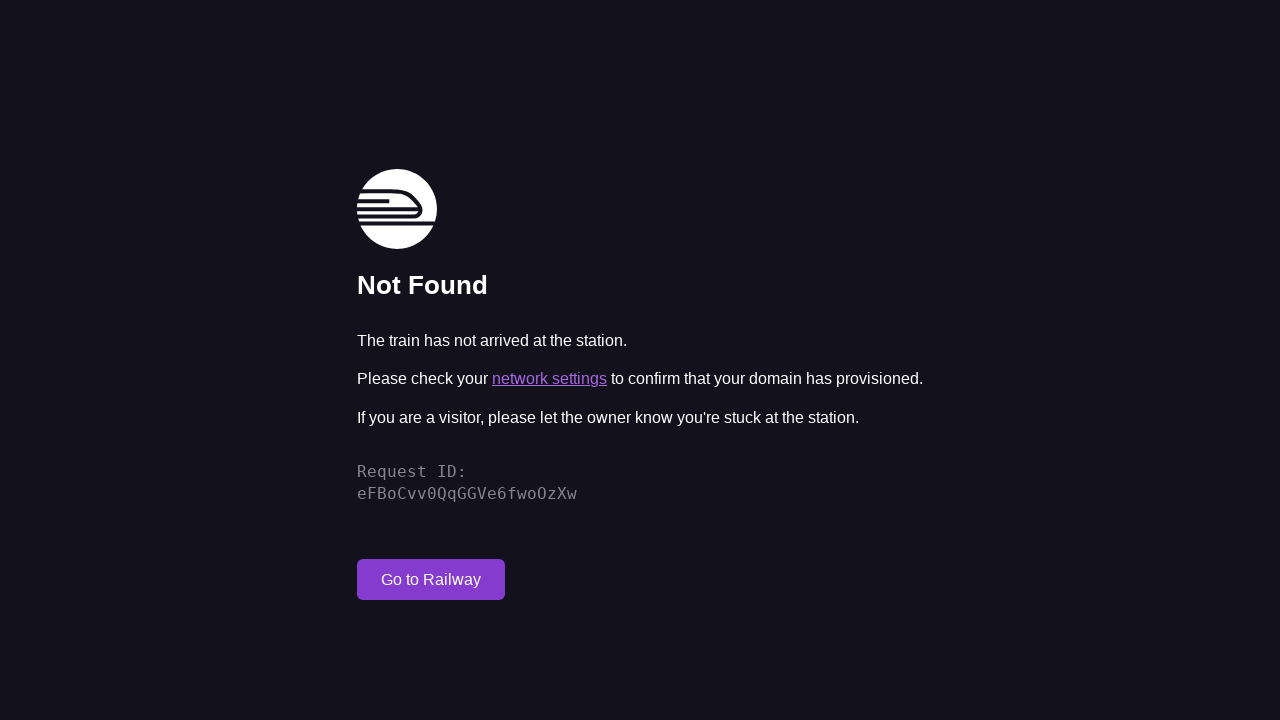

Waited for networkidle on screen /what-if
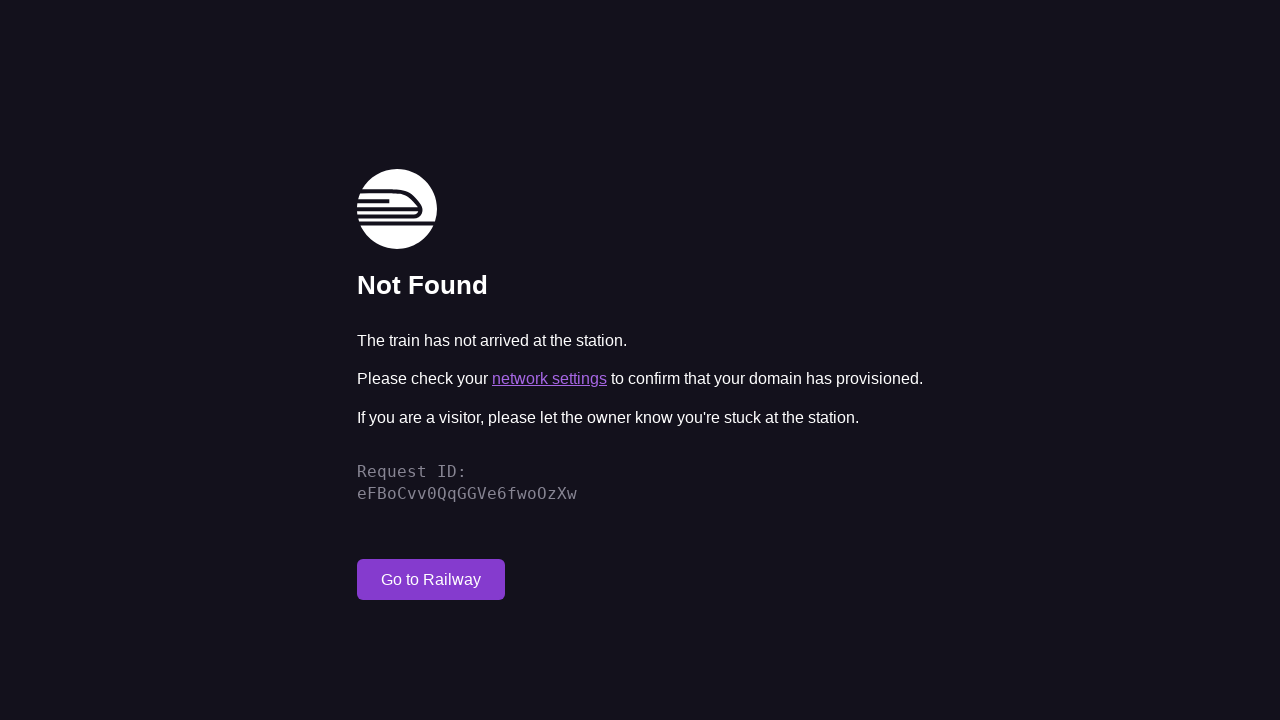

Retrieved content from screen /what-if
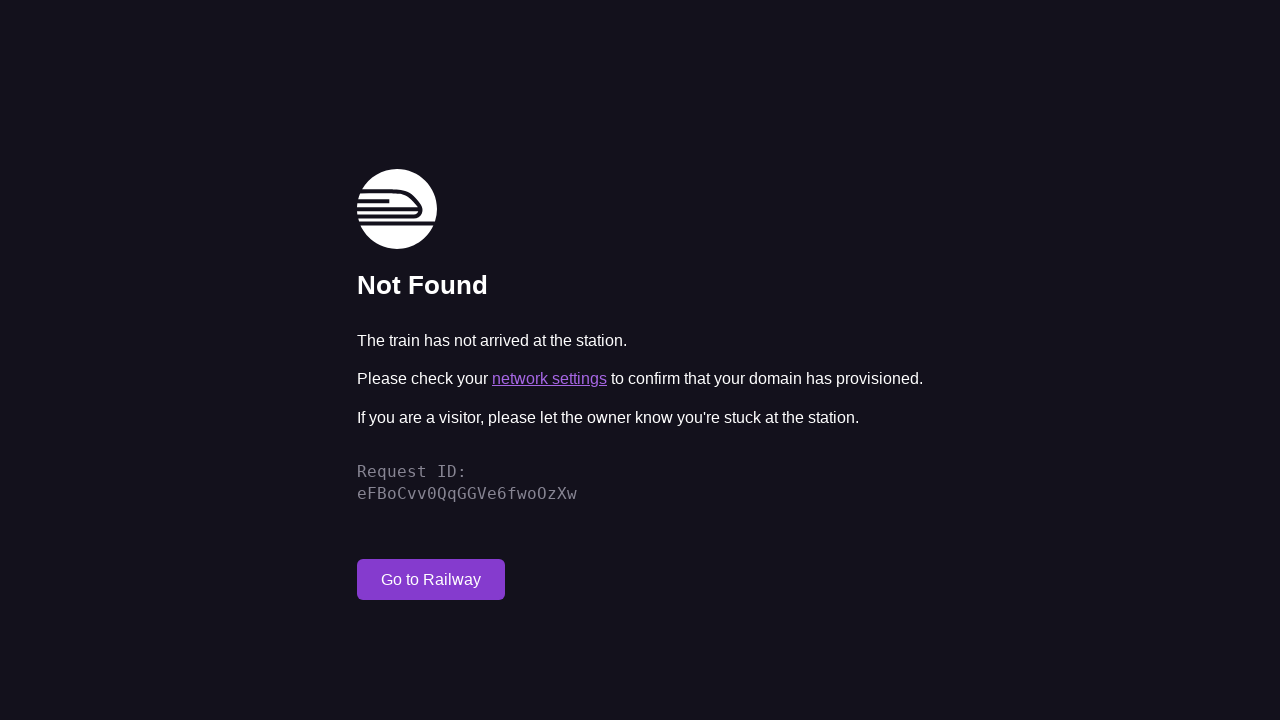

Navigated to screen: /forecasting
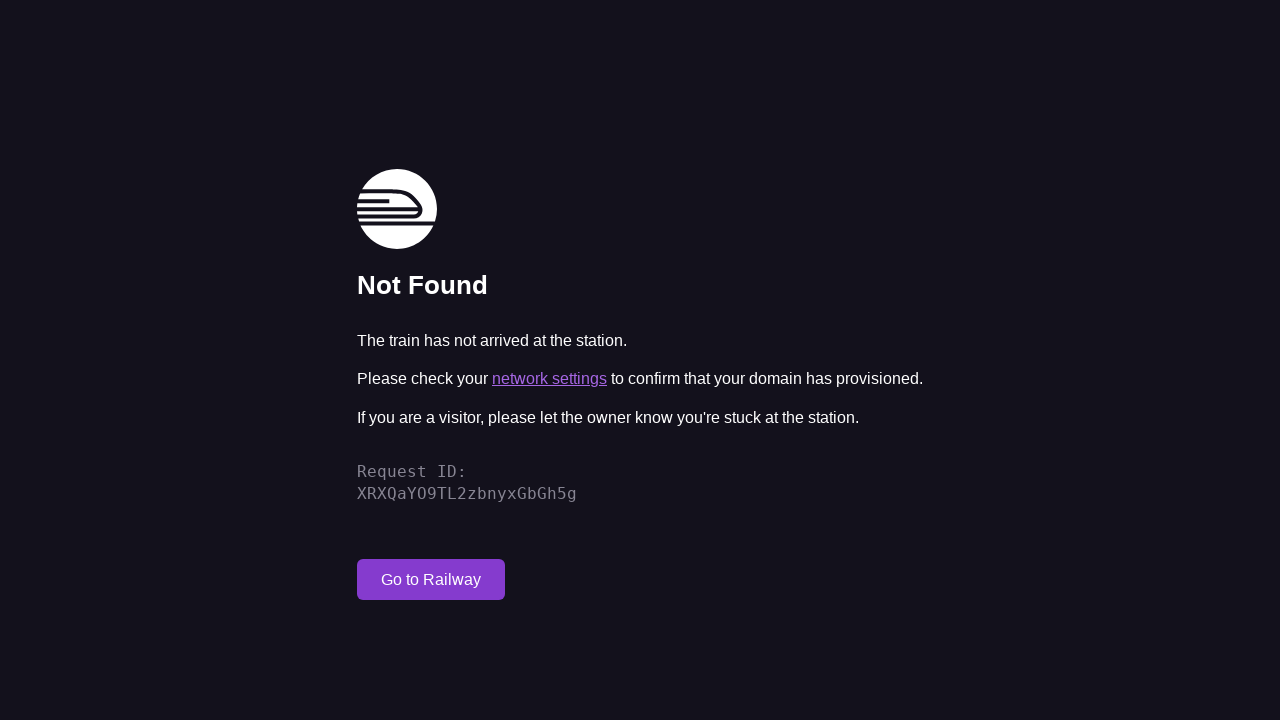

Waited for networkidle on screen /forecasting
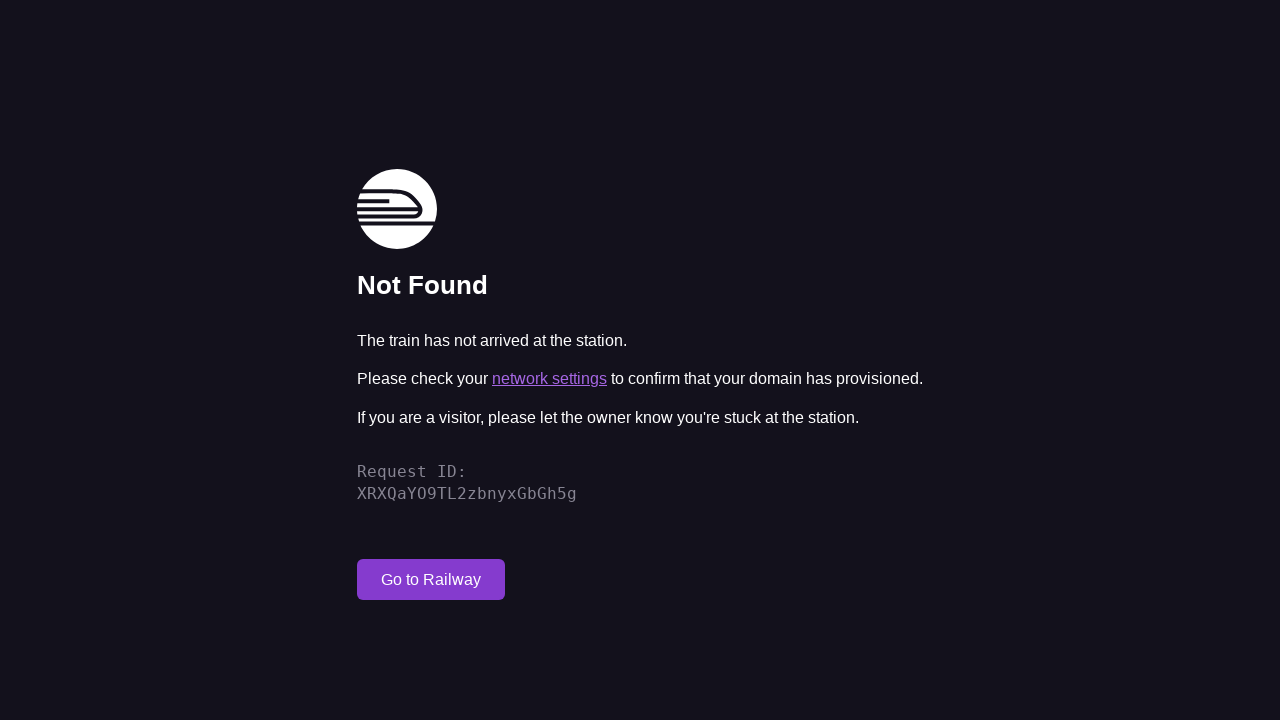

Retrieved content from screen /forecasting
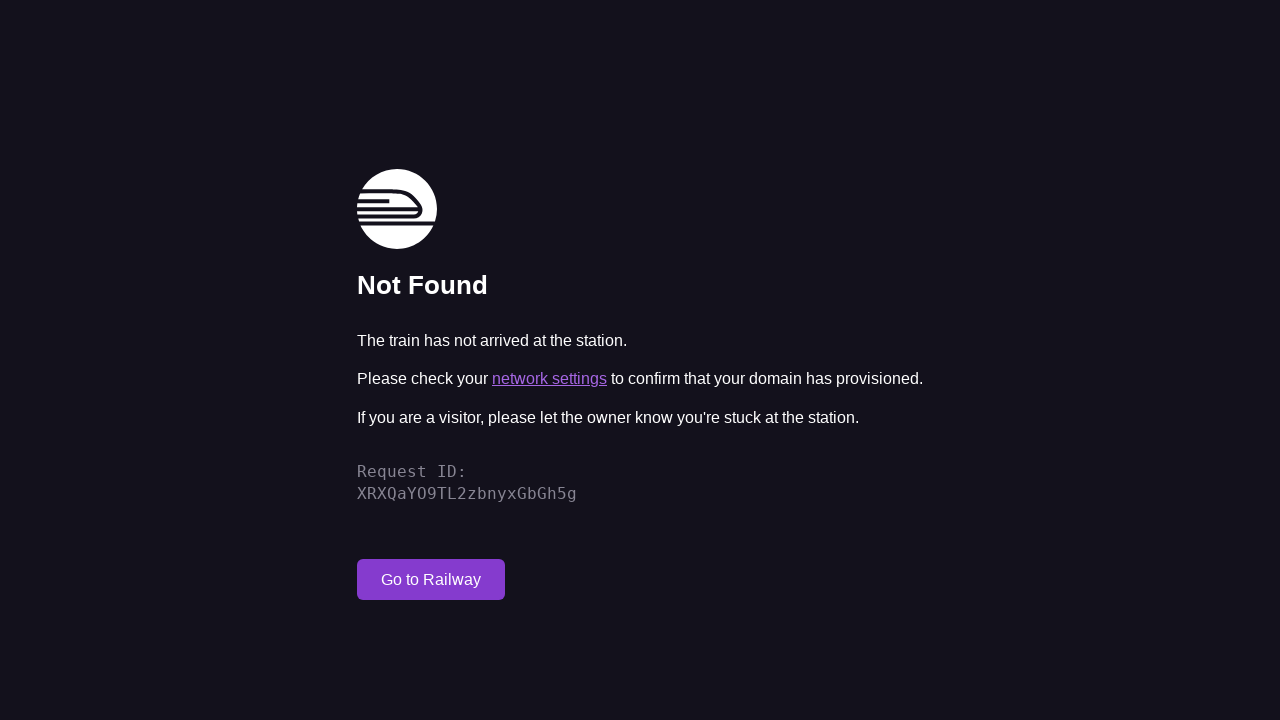

Navigated to screen: /inventory
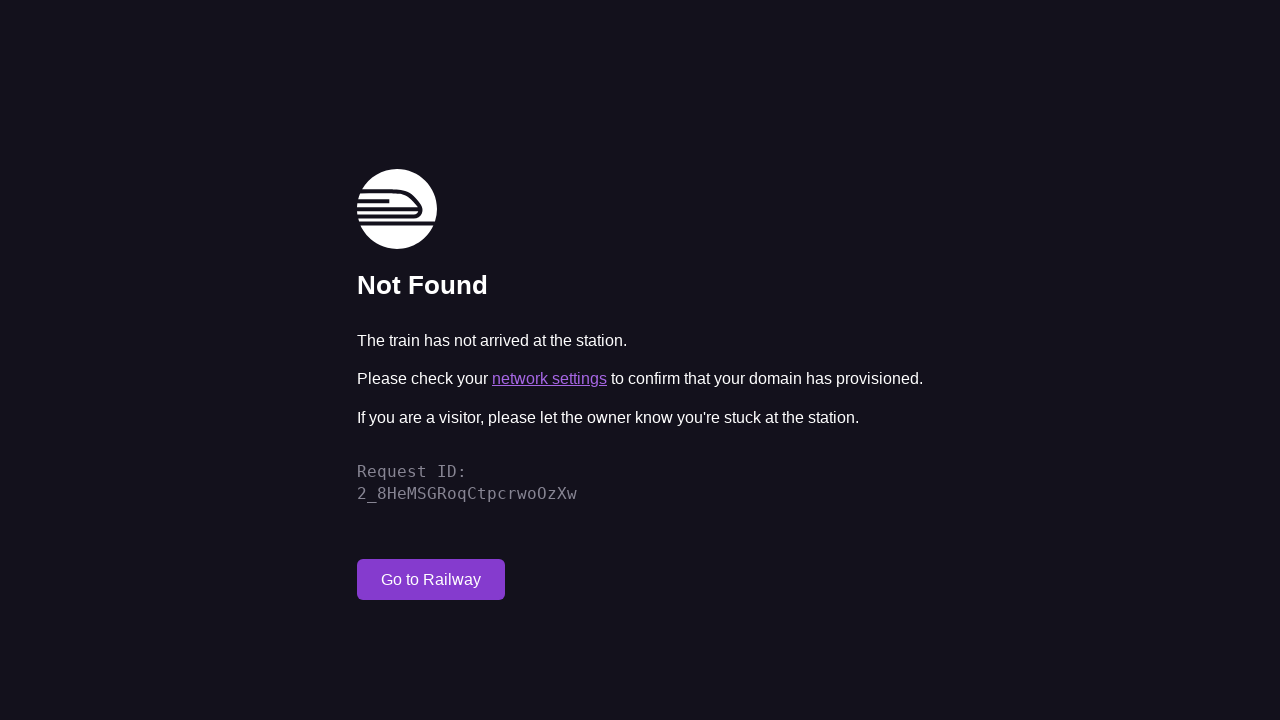

Waited for networkidle on screen /inventory
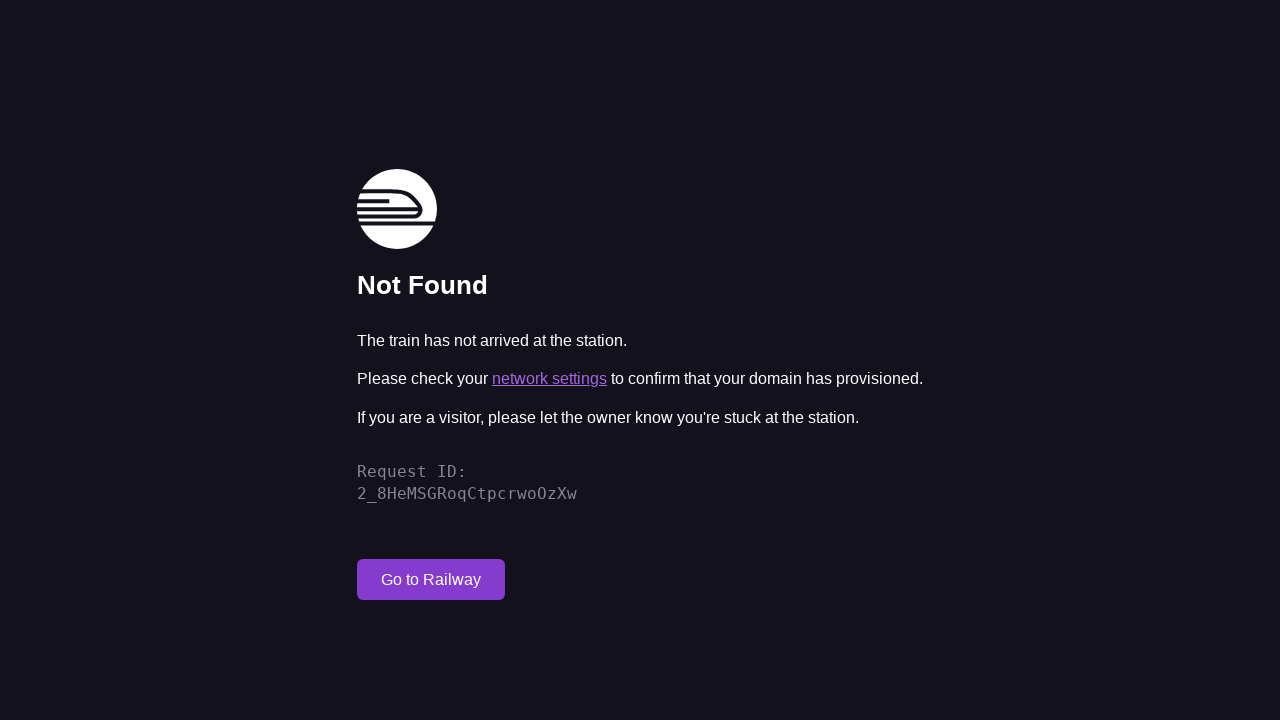

Retrieved content from screen /inventory
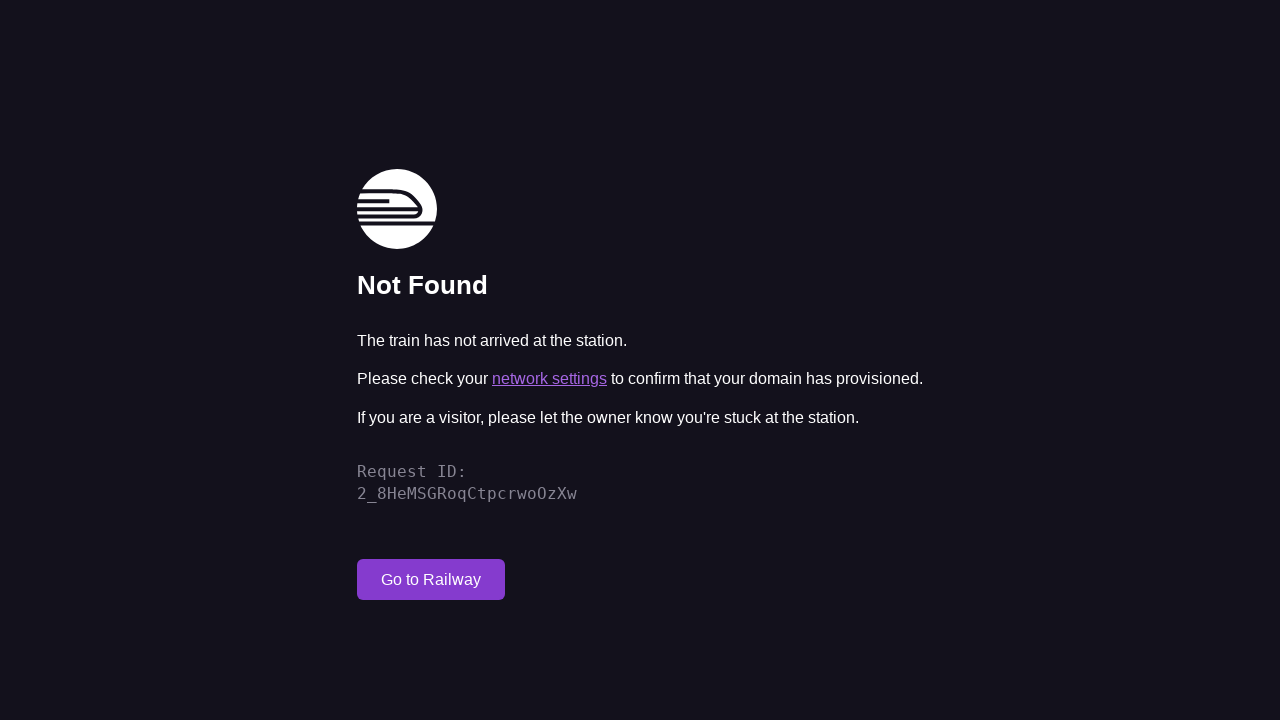

Navigated to screen: /production
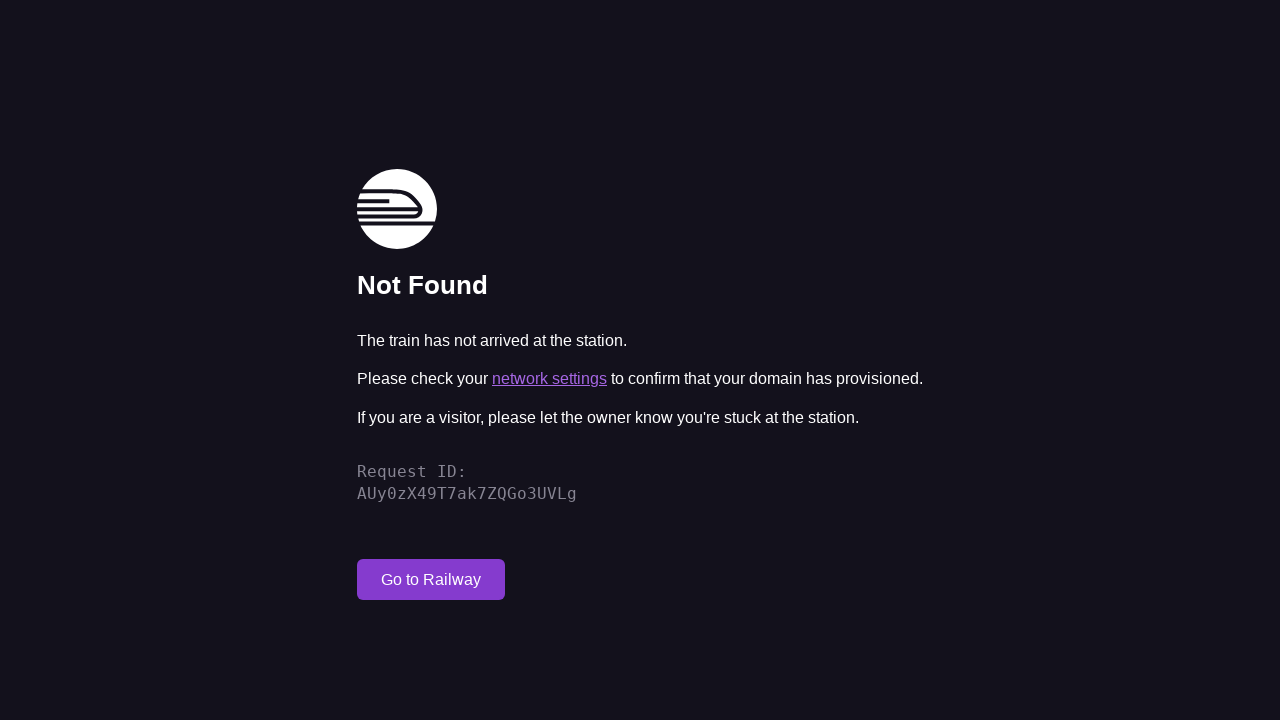

Waited for networkidle on screen /production
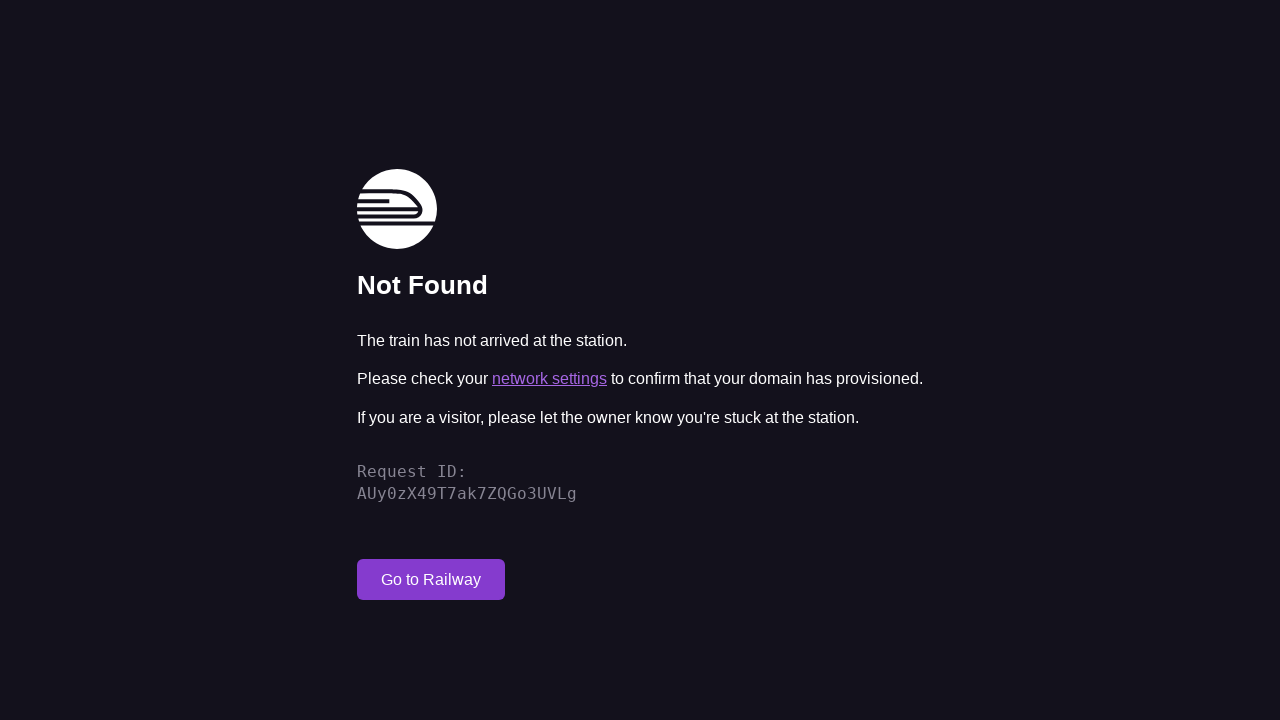

Retrieved content from screen /production
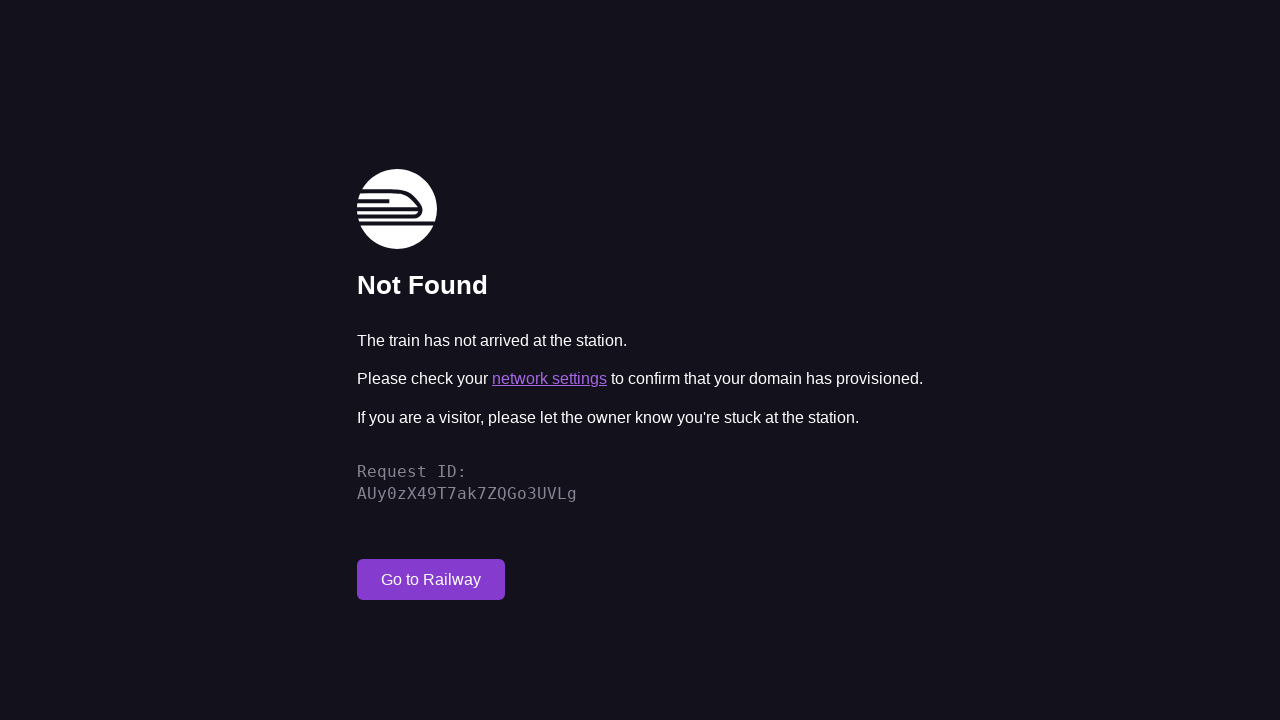

Navigated to screen: /quality
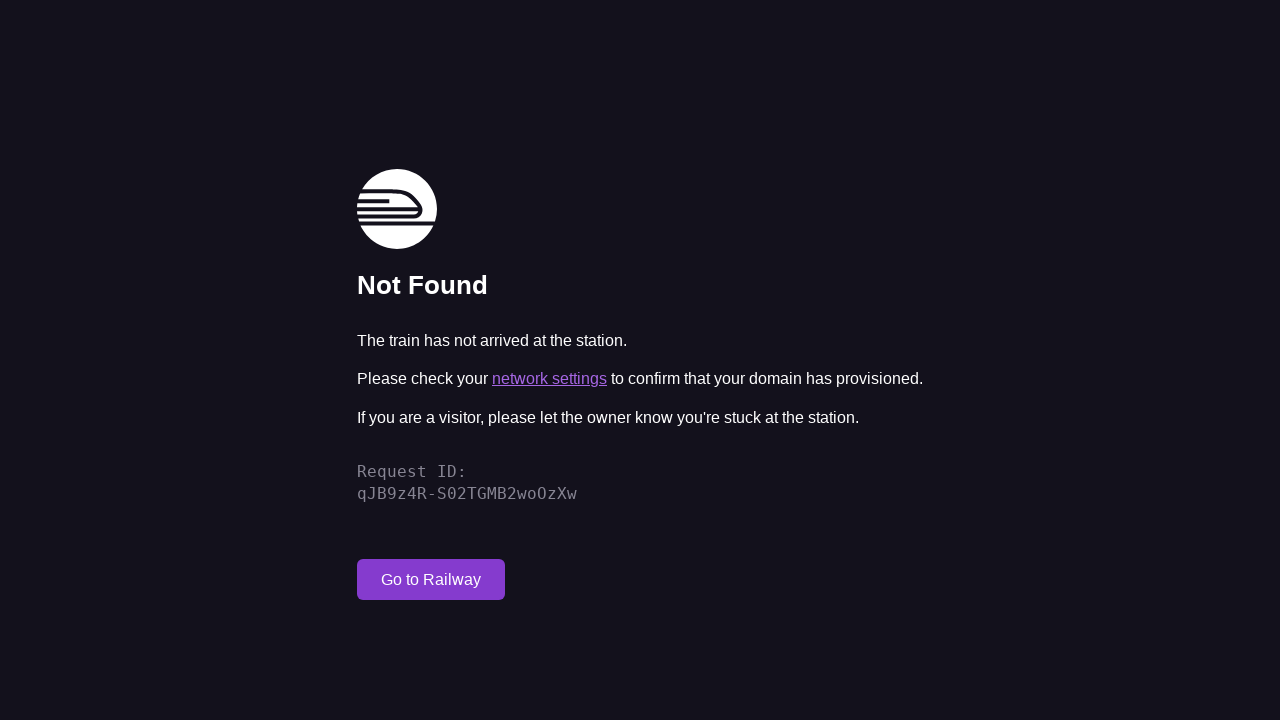

Waited for networkidle on screen /quality
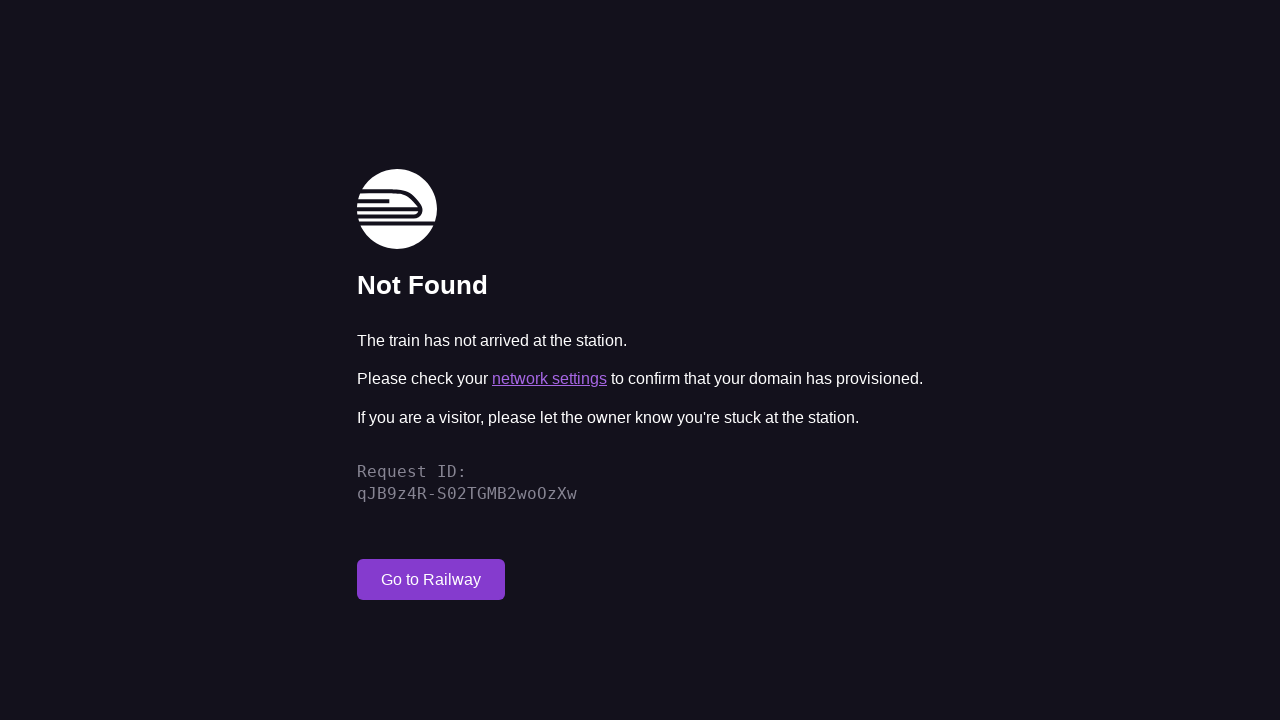

Retrieved content from screen /quality
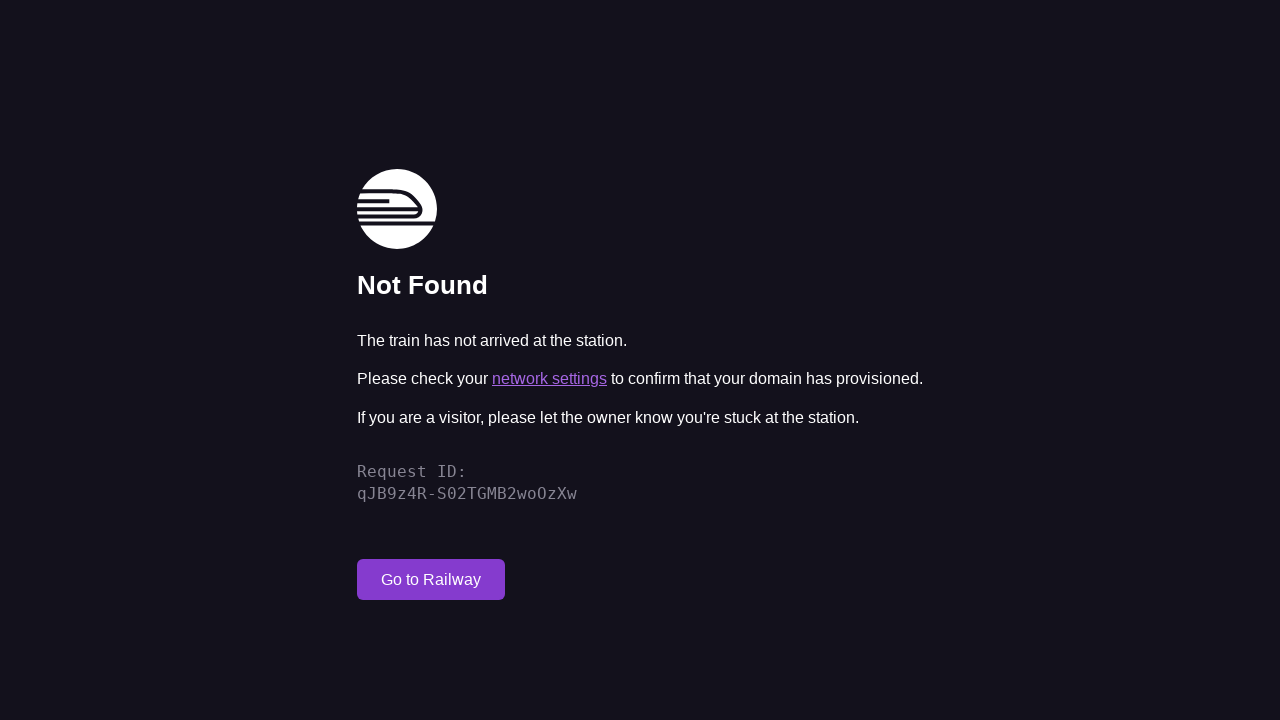

Navigated to screen: /analytics
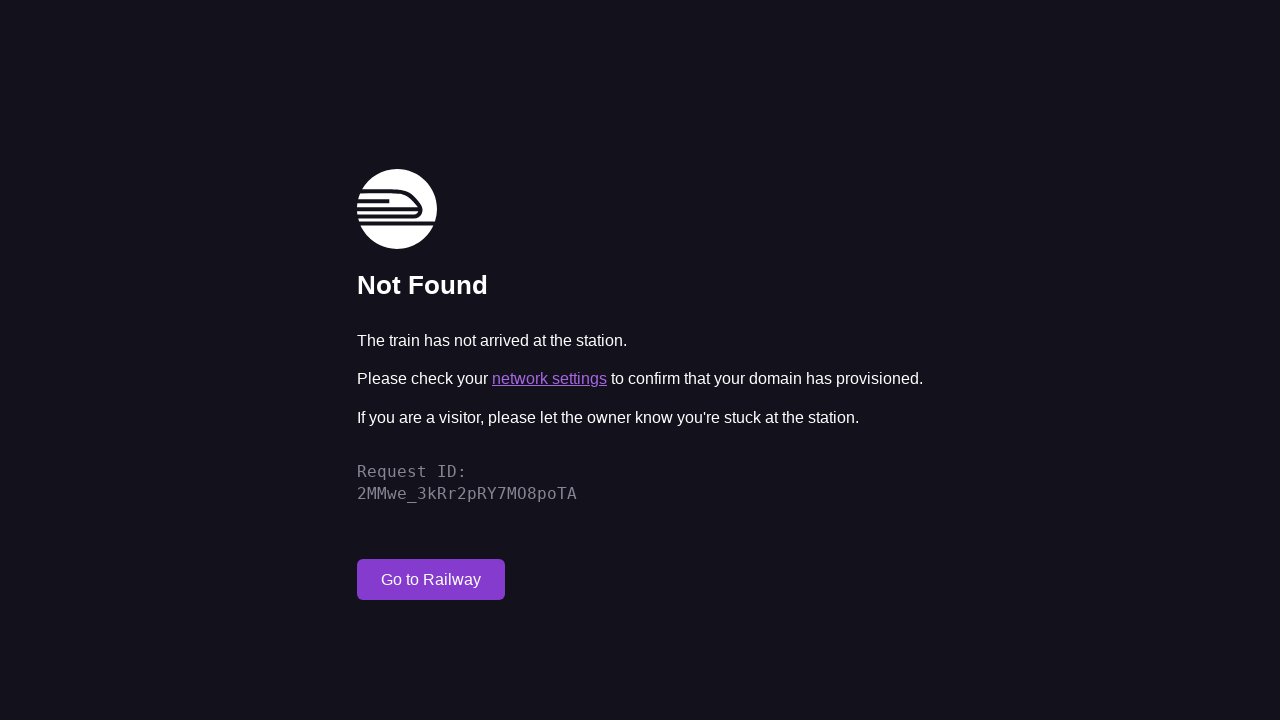

Waited for networkidle on screen /analytics
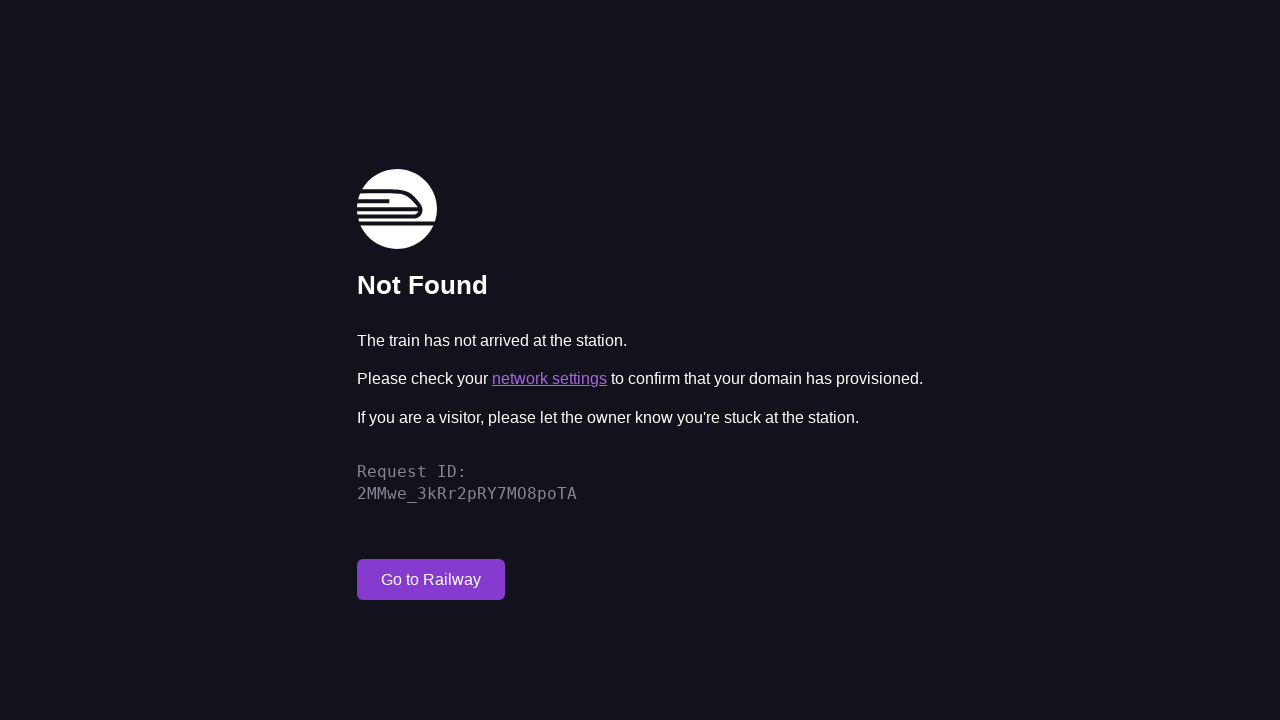

Retrieved content from screen /analytics
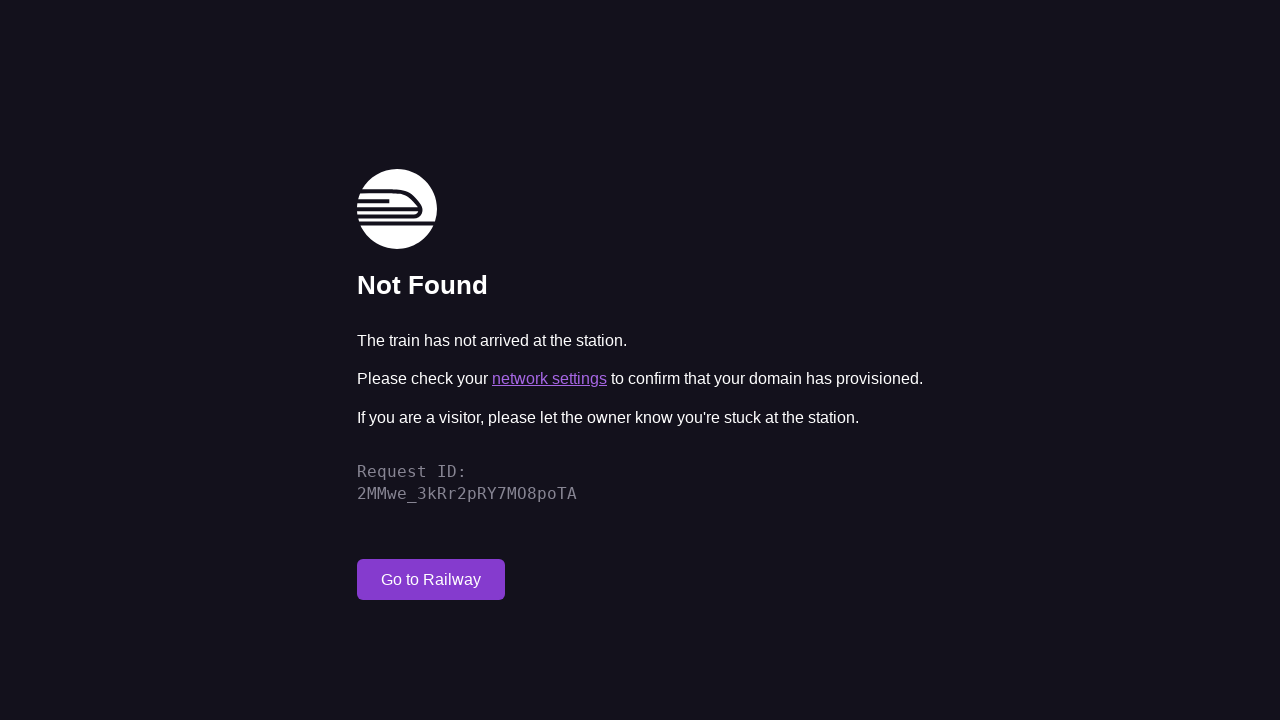

Navigated to screen: /data-import
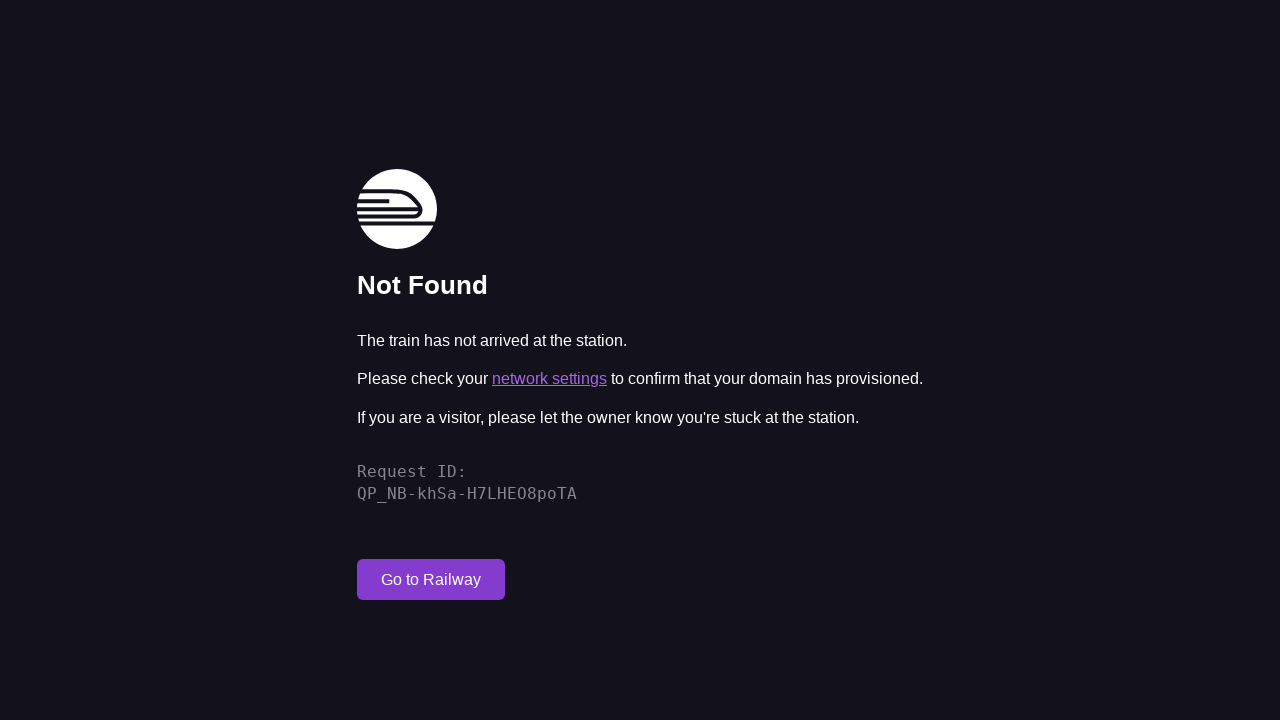

Waited for networkidle on screen /data-import
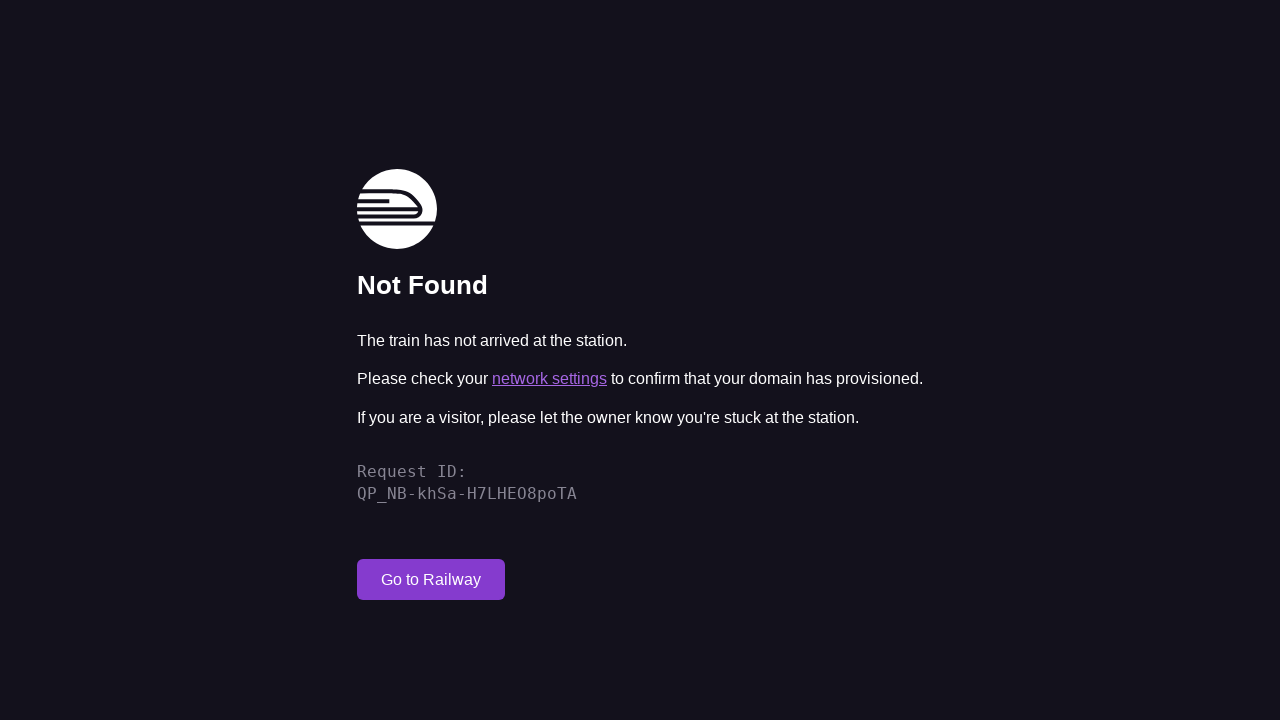

Retrieved content from screen /data-import
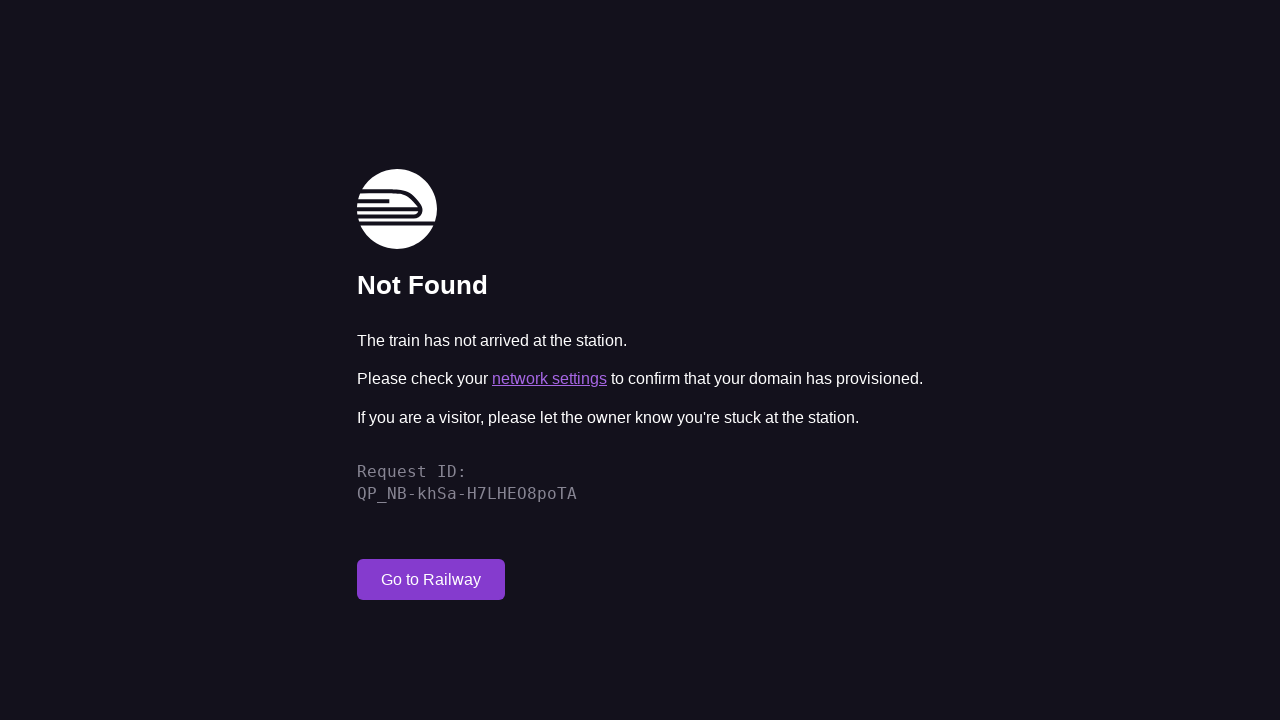

Navigated to screen: /admin
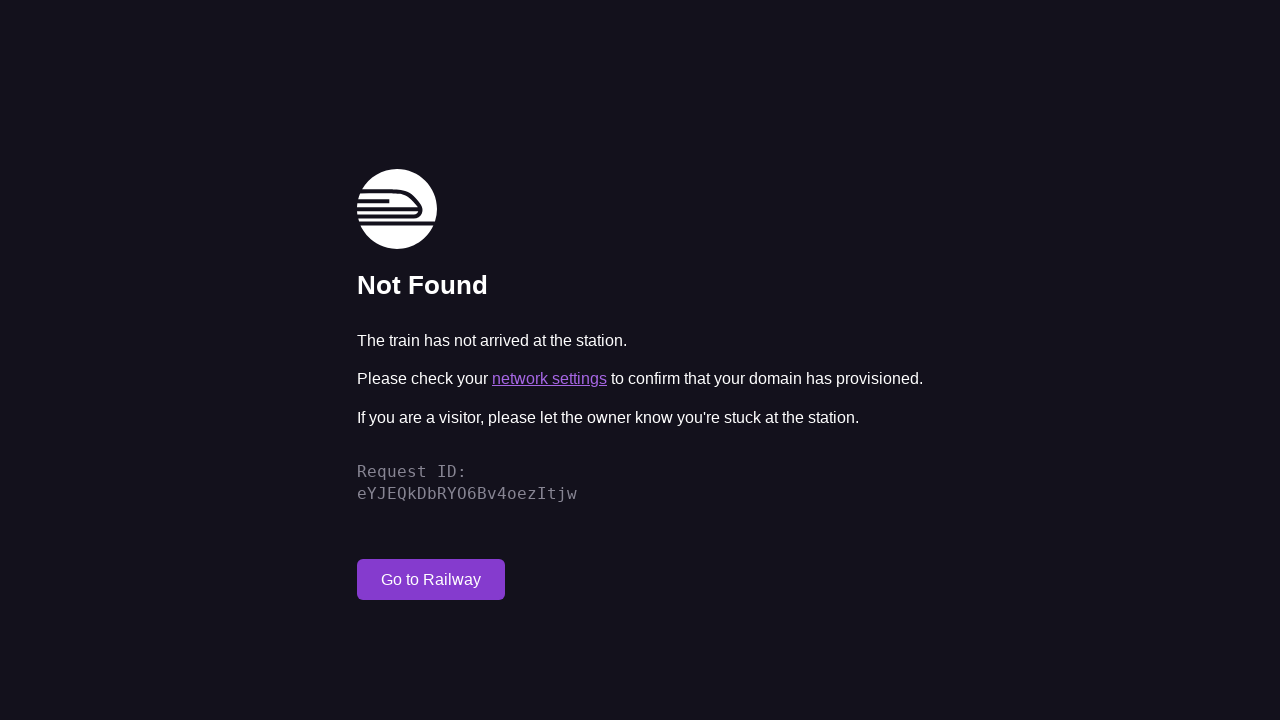

Waited for networkidle on screen /admin
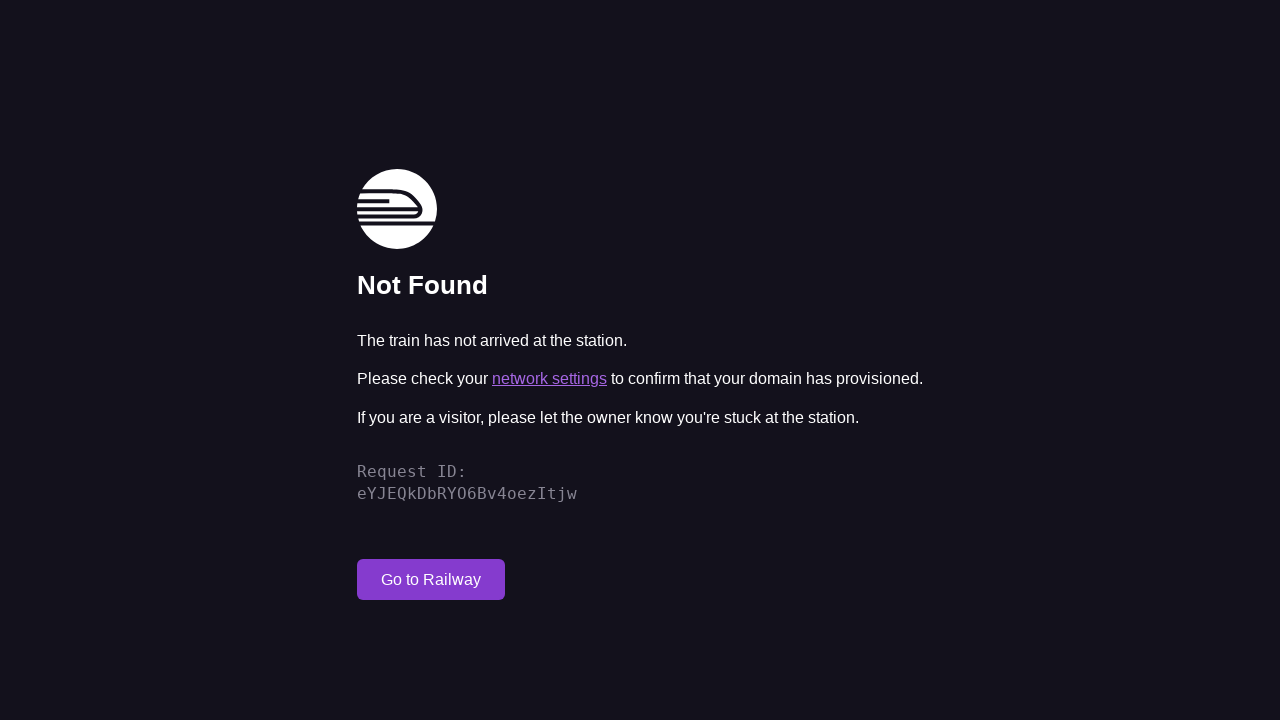

Retrieved content from screen /admin
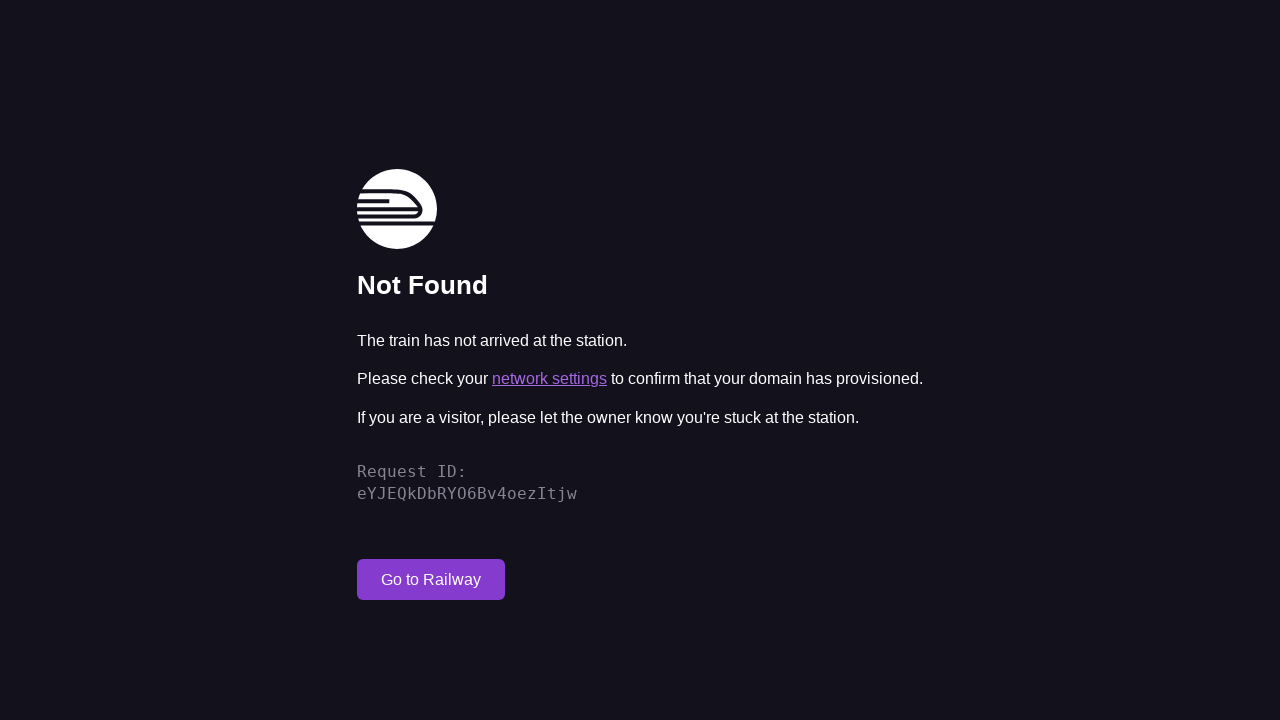

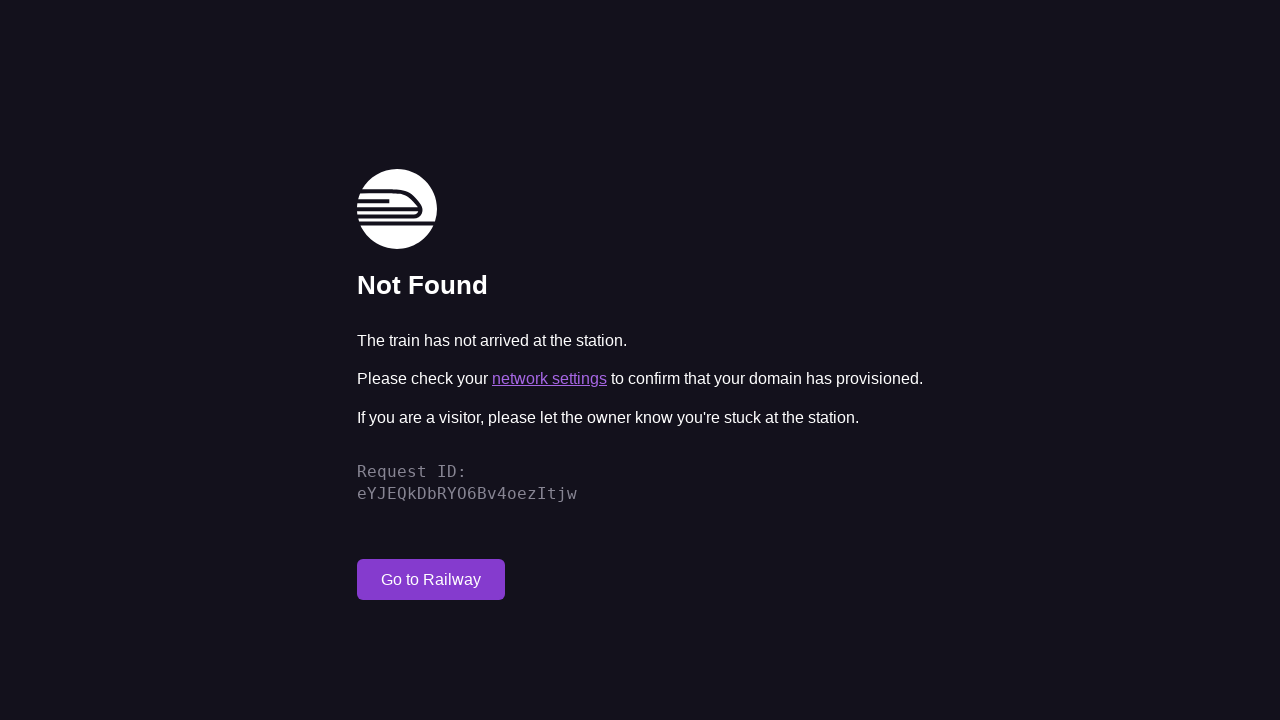